Tests transaction history table by performing deposits and a withdrawal, then verifying all transactions appear correctly in the transactions table with proper amounts.

Starting URL: https://www.globalsqa.com/angularJs-protractor/BankingProject/#/login

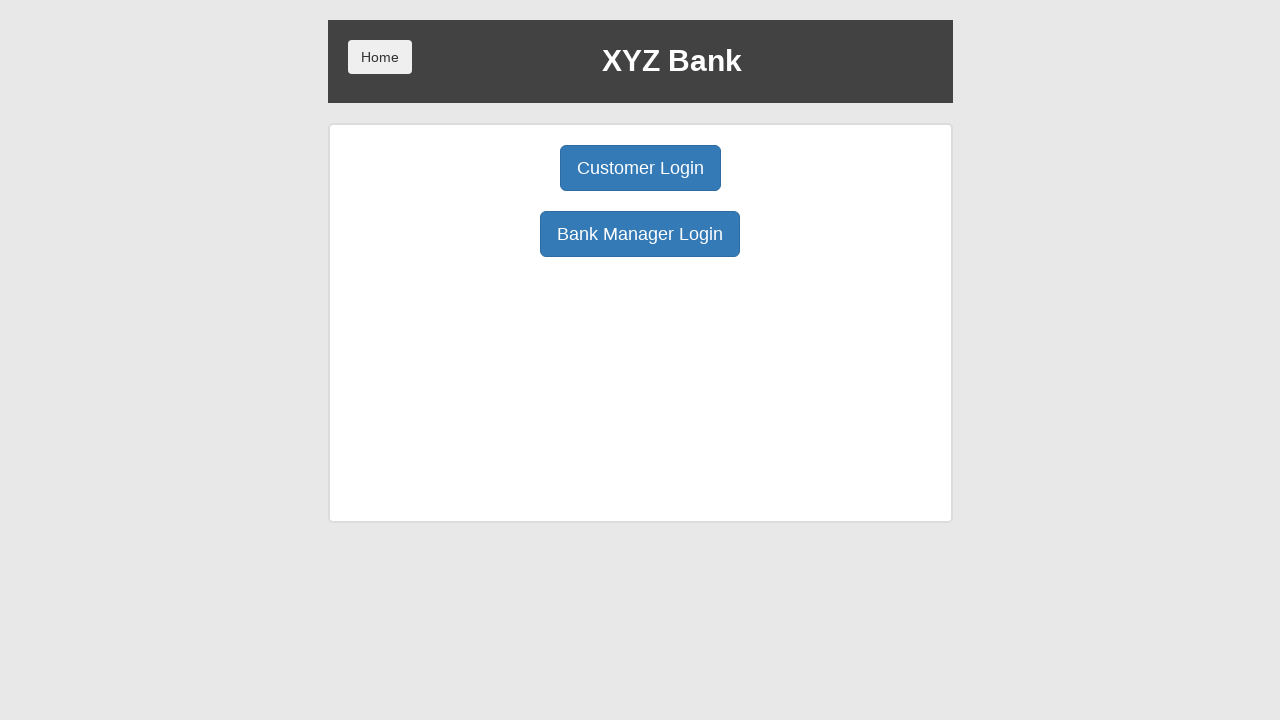

Clicked Customer Login button at (640, 168) on xpath=//button[@class='btn btn-primary btn-lg']
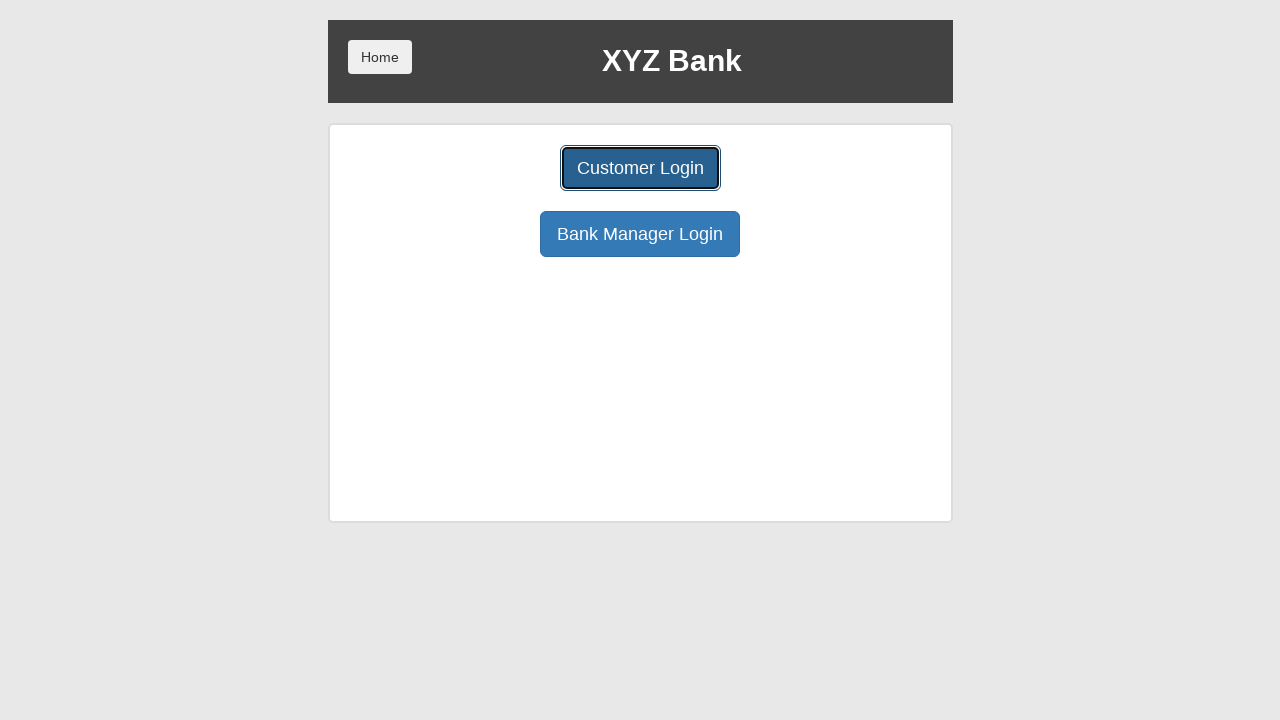

User dropdown selector loaded
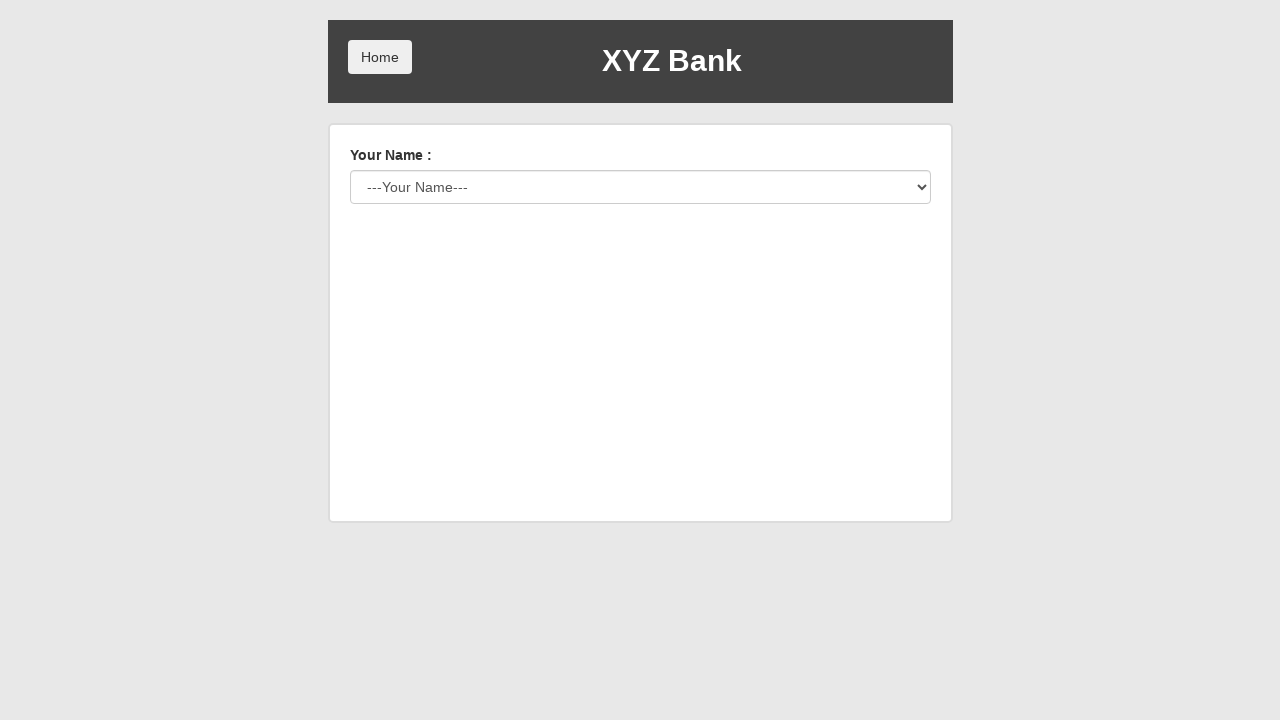

Selected user from dropdown (value: 3) on #userSelect
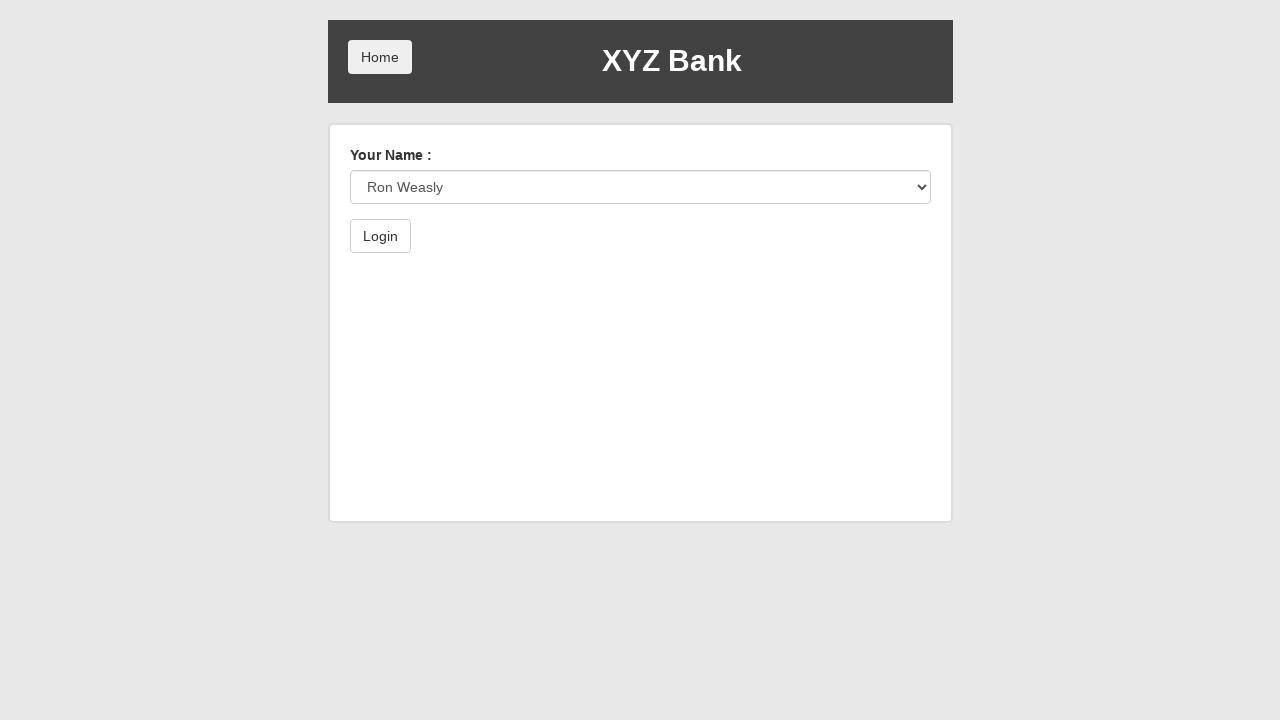

Clicked Login/Submit button at (380, 236) on xpath=//button[@type='submit']
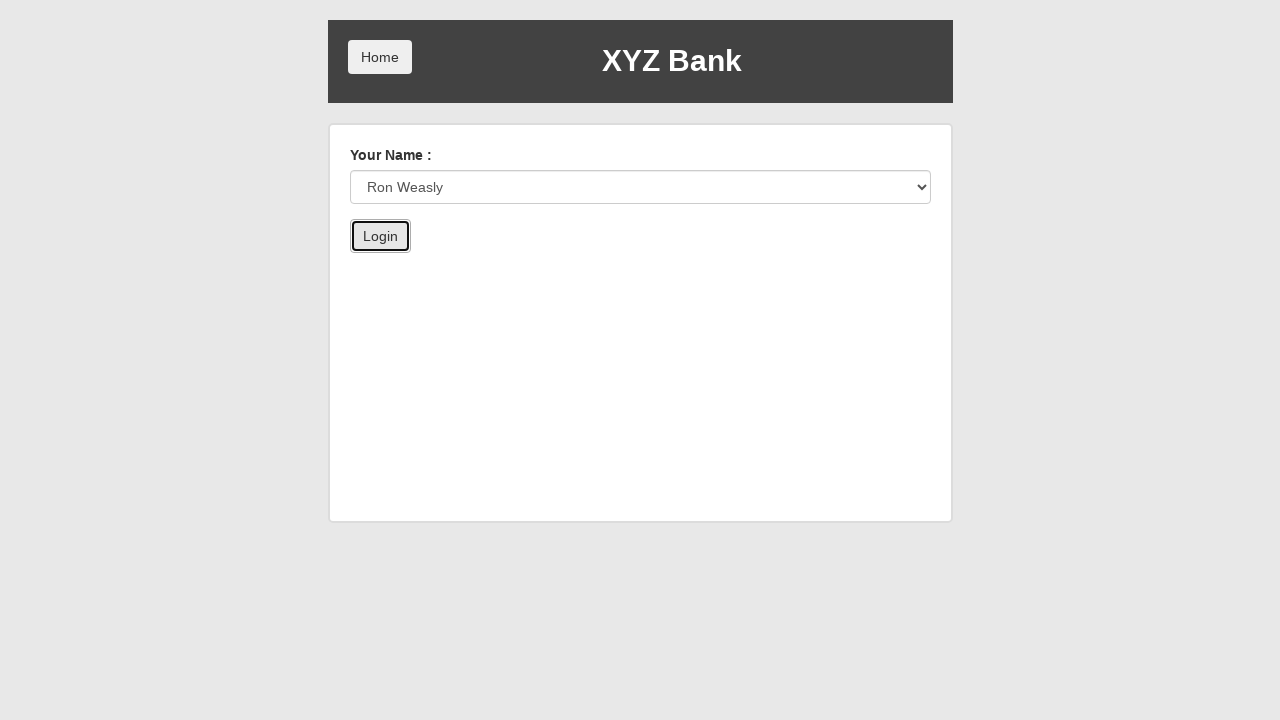

Clicked Deposit button (deposit 1/5) at (652, 264) on xpath=//button[@ng-class='btnClass2']
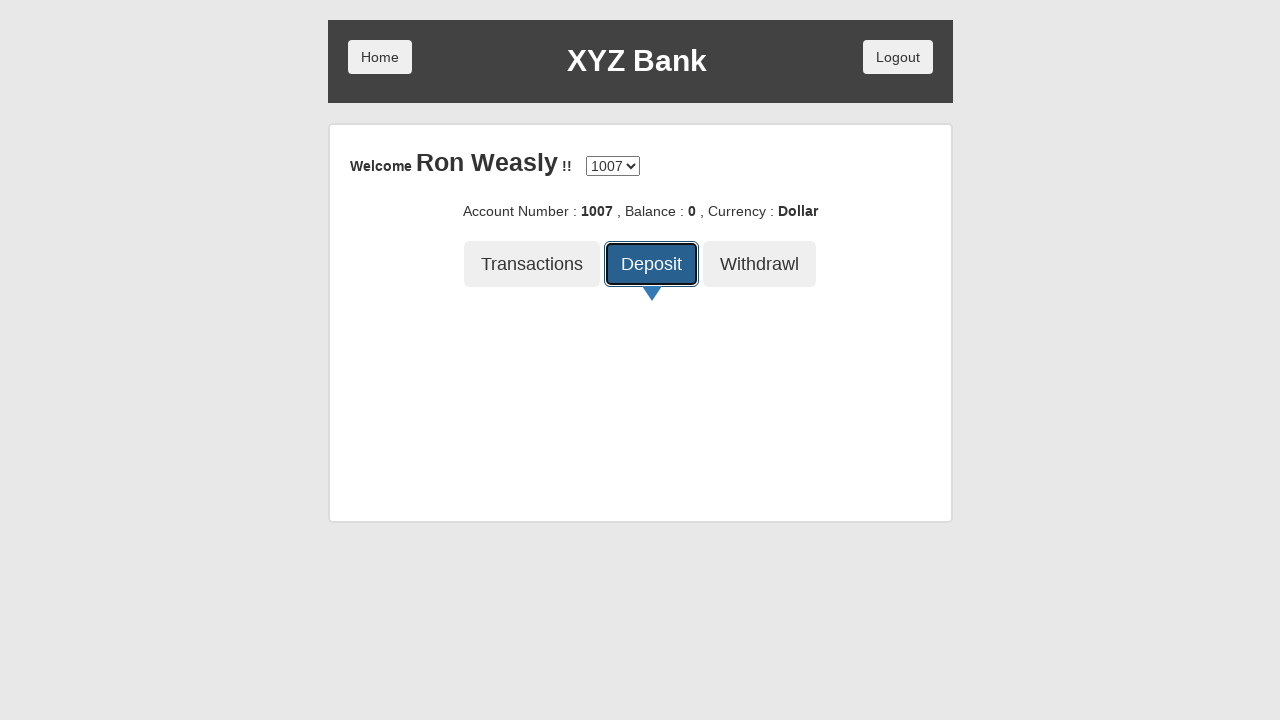

Filled deposit amount field with 195 on //input[@type='number']
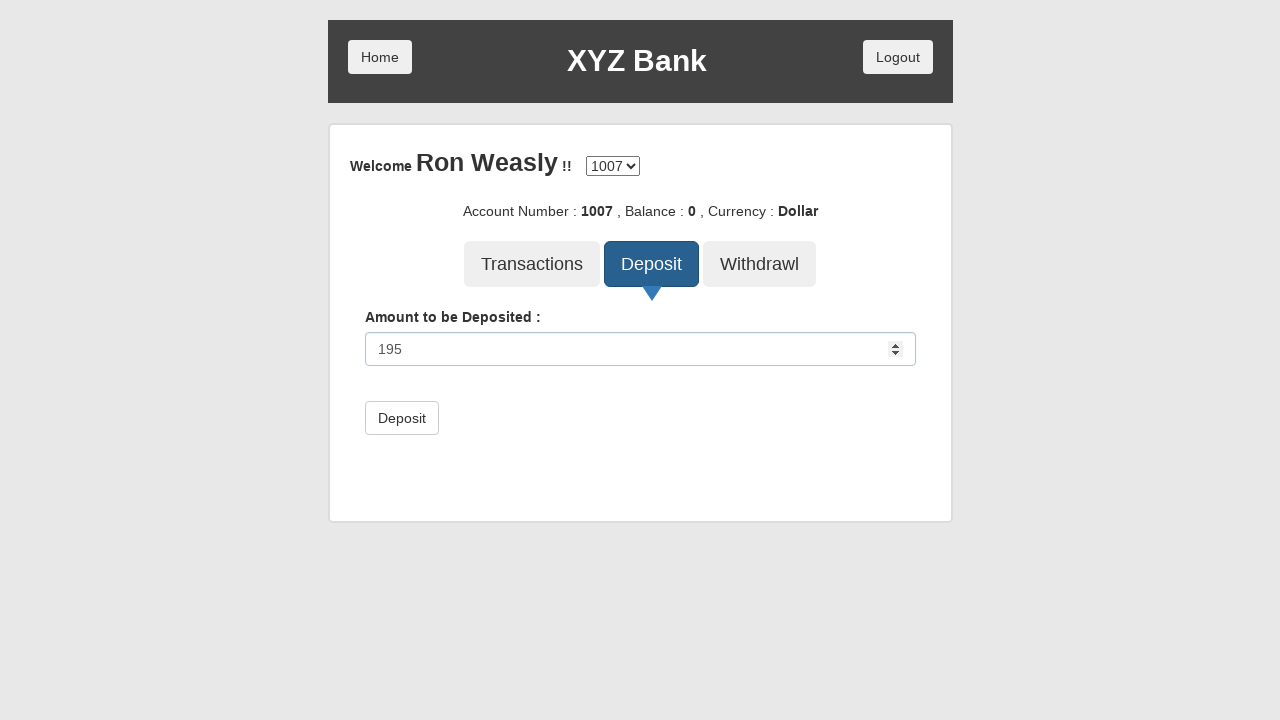

Submitted deposit of 195 at (402, 418) on xpath=//button[@type='submit']
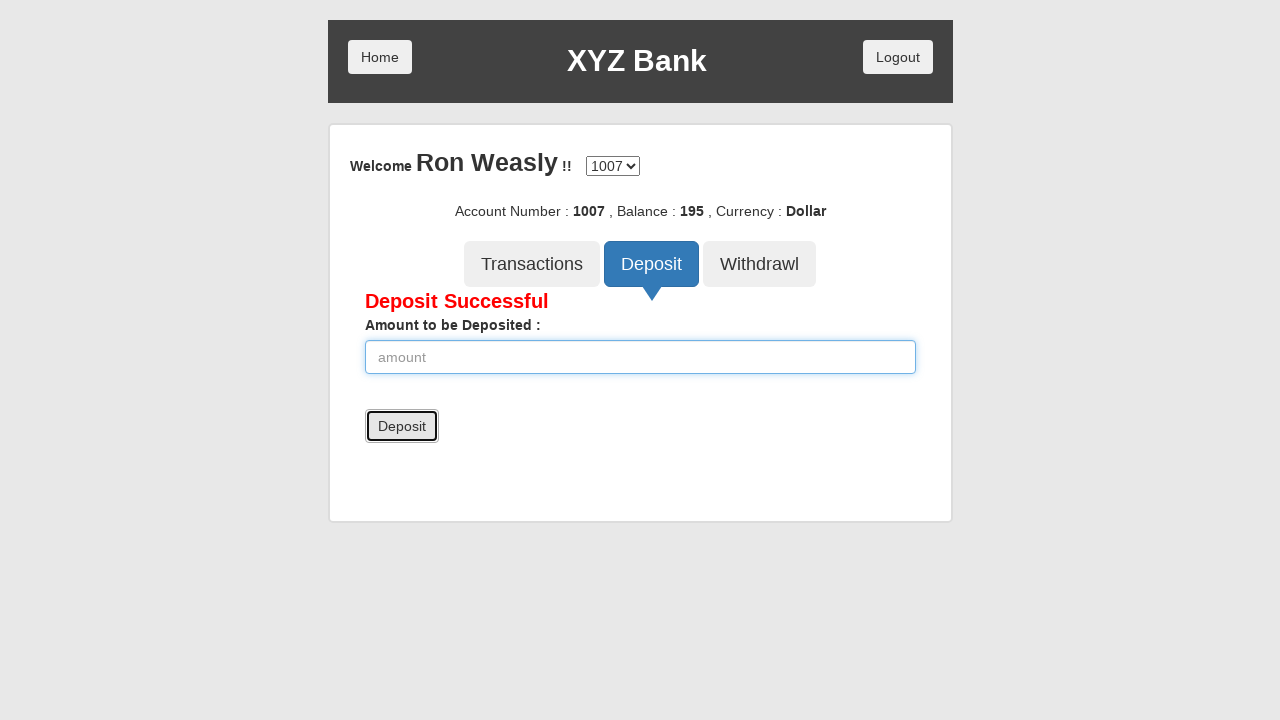

Deposit 1 confirmation message appeared
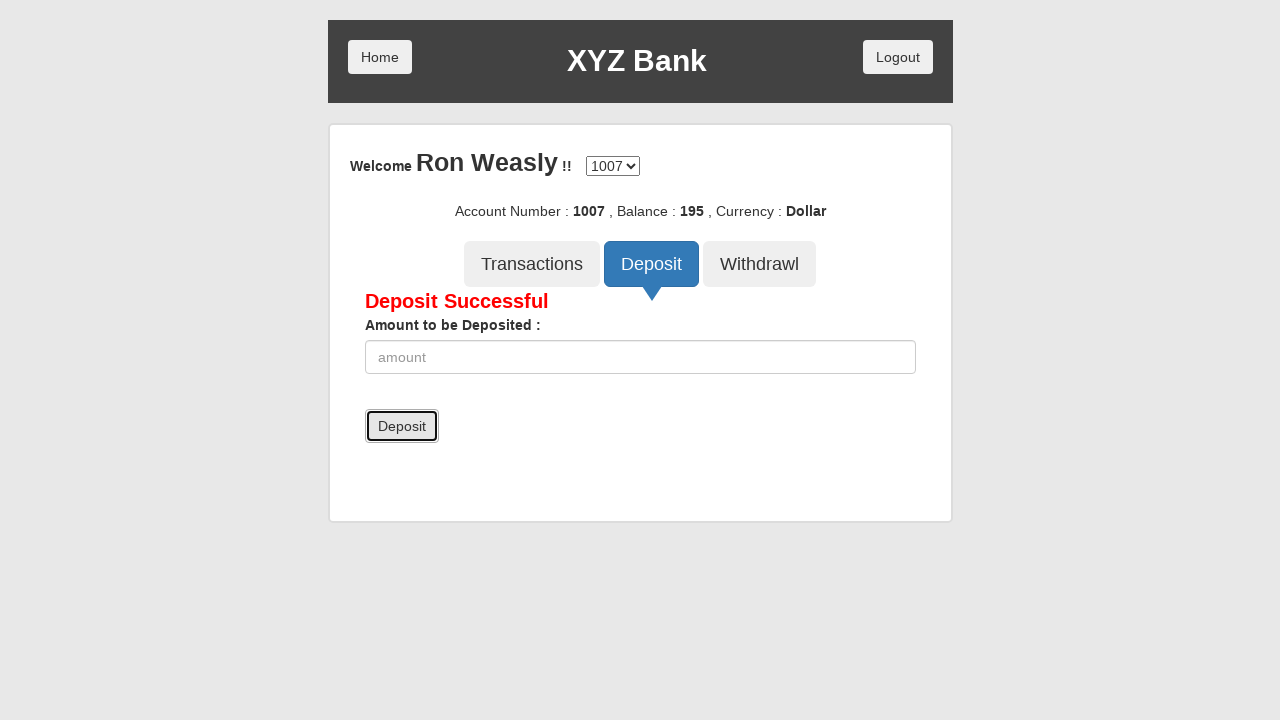

Clicked Deposit button (deposit 2/5) at (652, 264) on xpath=//button[@ng-class='btnClass2']
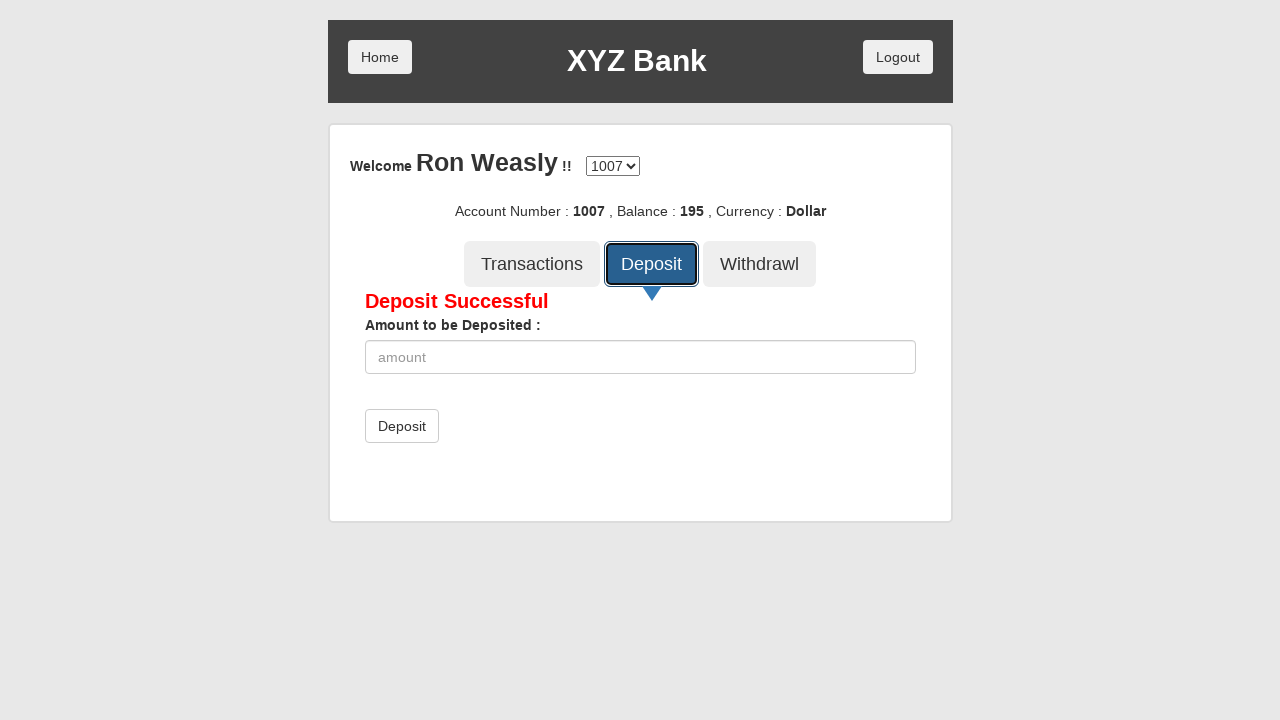

Filled deposit amount field with 629 on //input[@type='number']
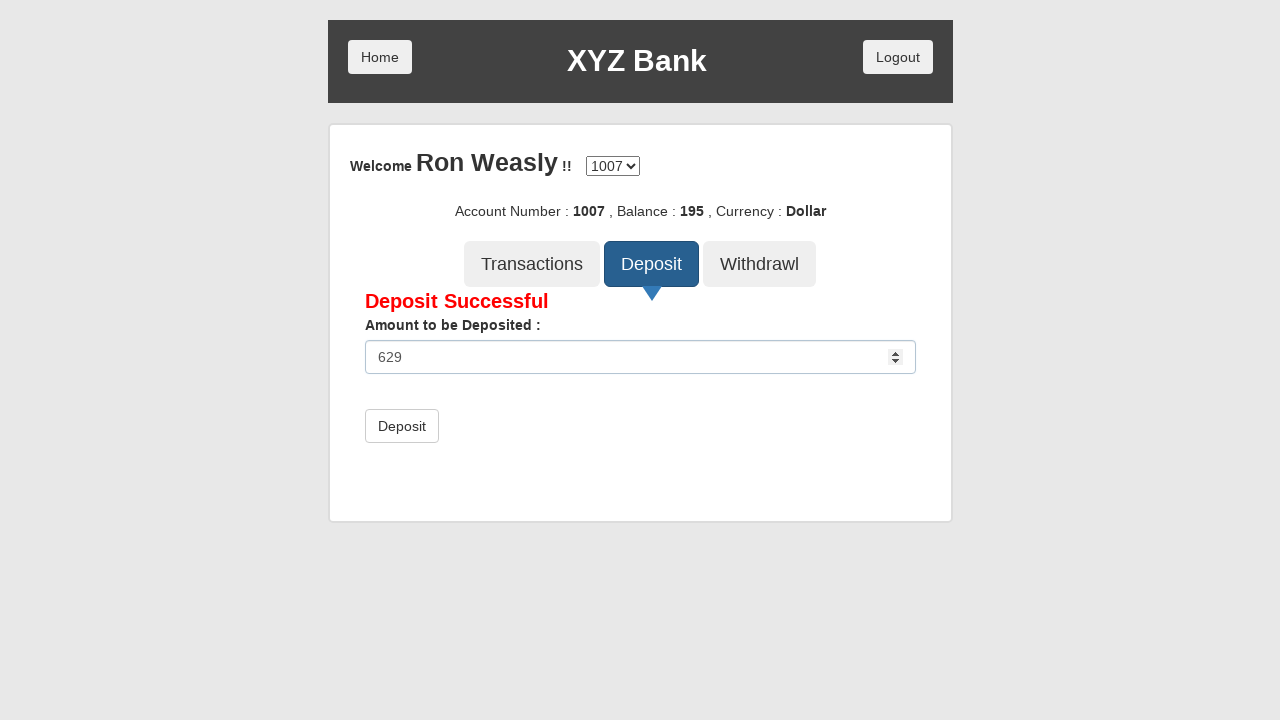

Submitted deposit of 629 at (402, 426) on xpath=//button[@type='submit']
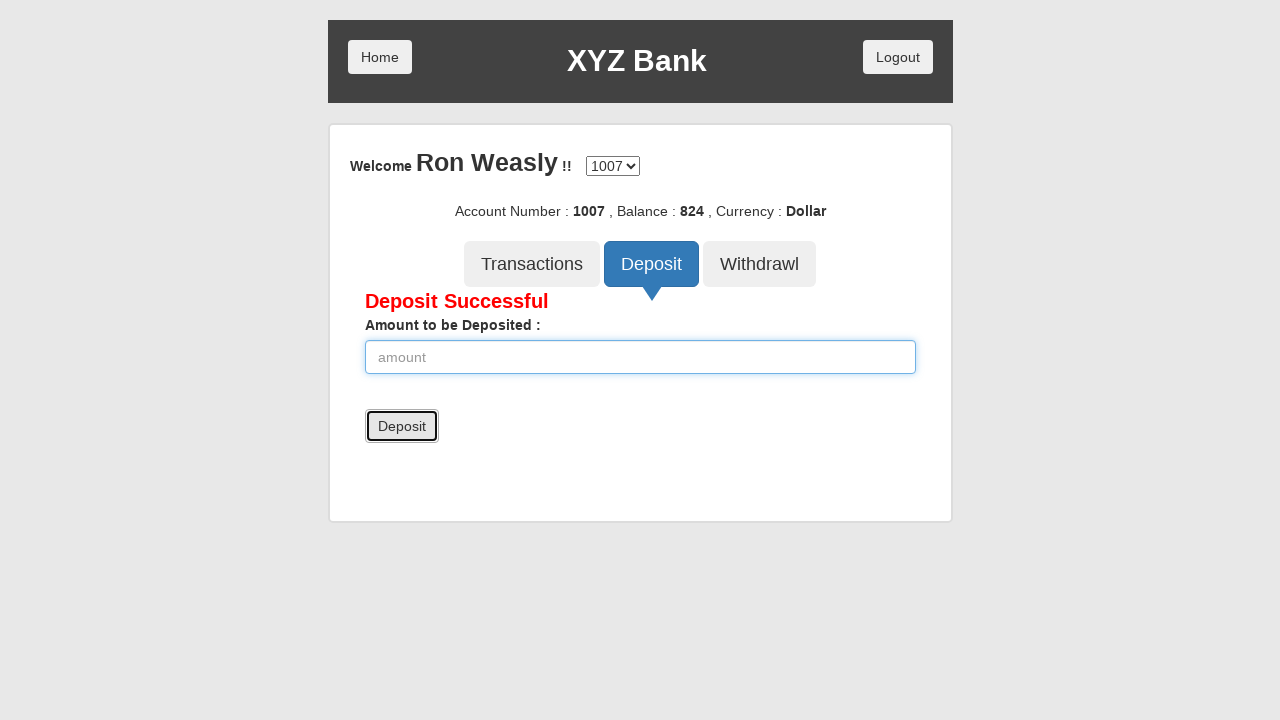

Deposit 2 confirmation message appeared
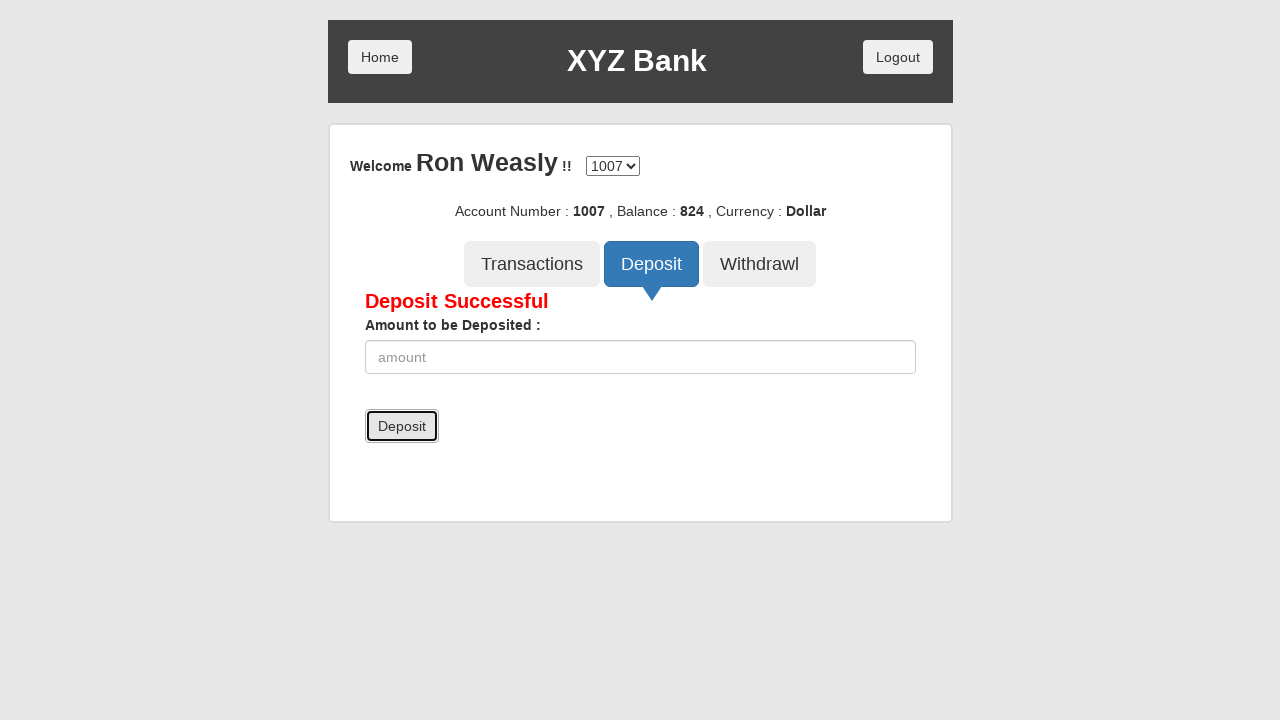

Clicked Deposit button (deposit 3/5) at (652, 264) on xpath=//button[@ng-class='btnClass2']
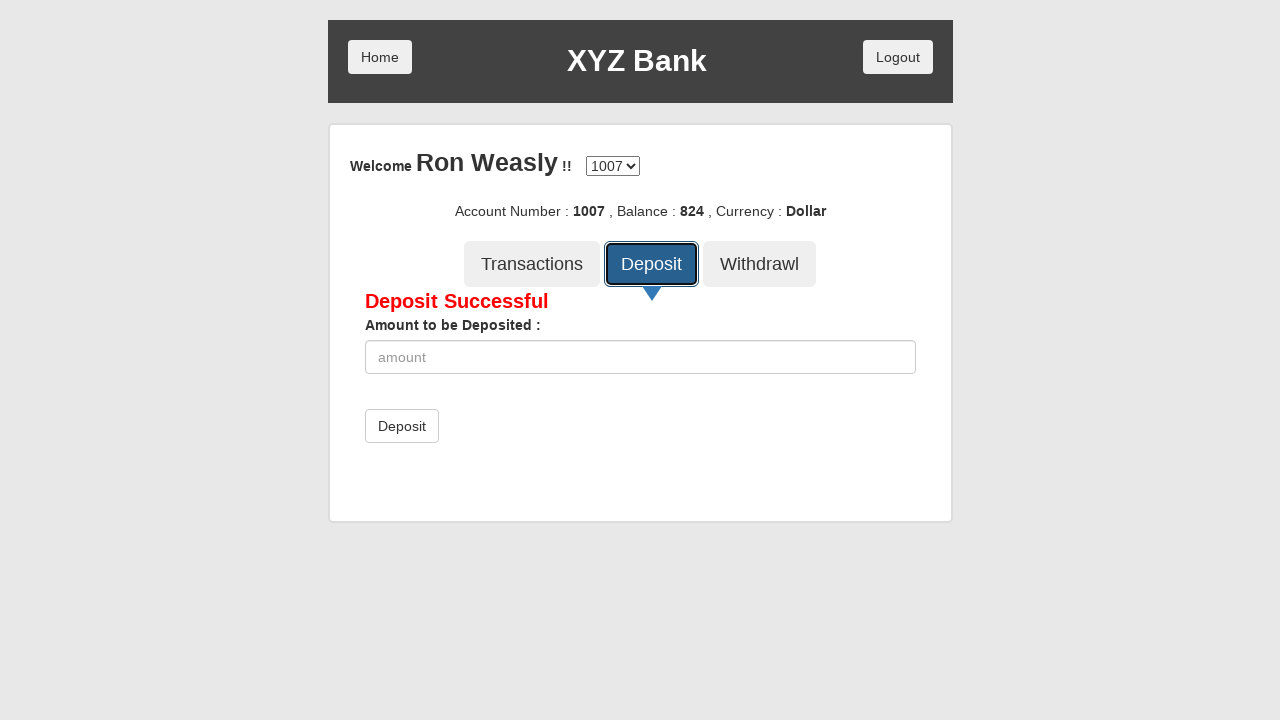

Filled deposit amount field with 503 on //input[@type='number']
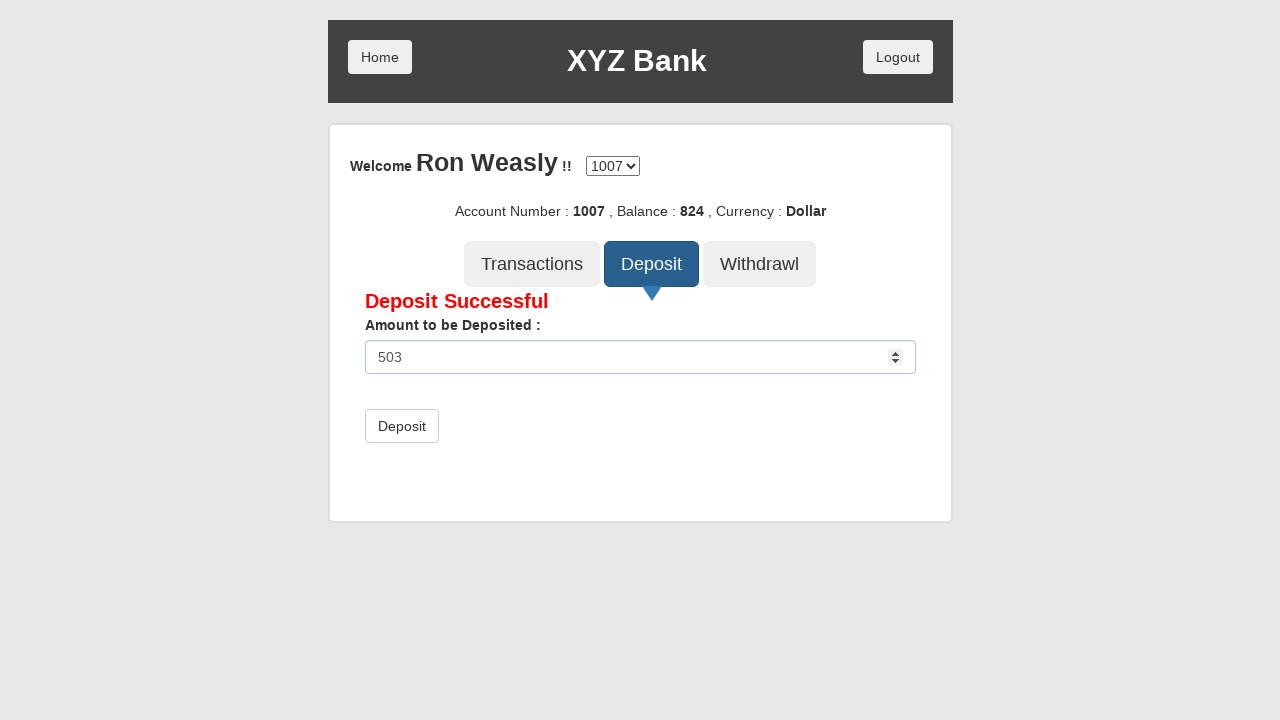

Submitted deposit of 503 at (402, 426) on xpath=//button[@type='submit']
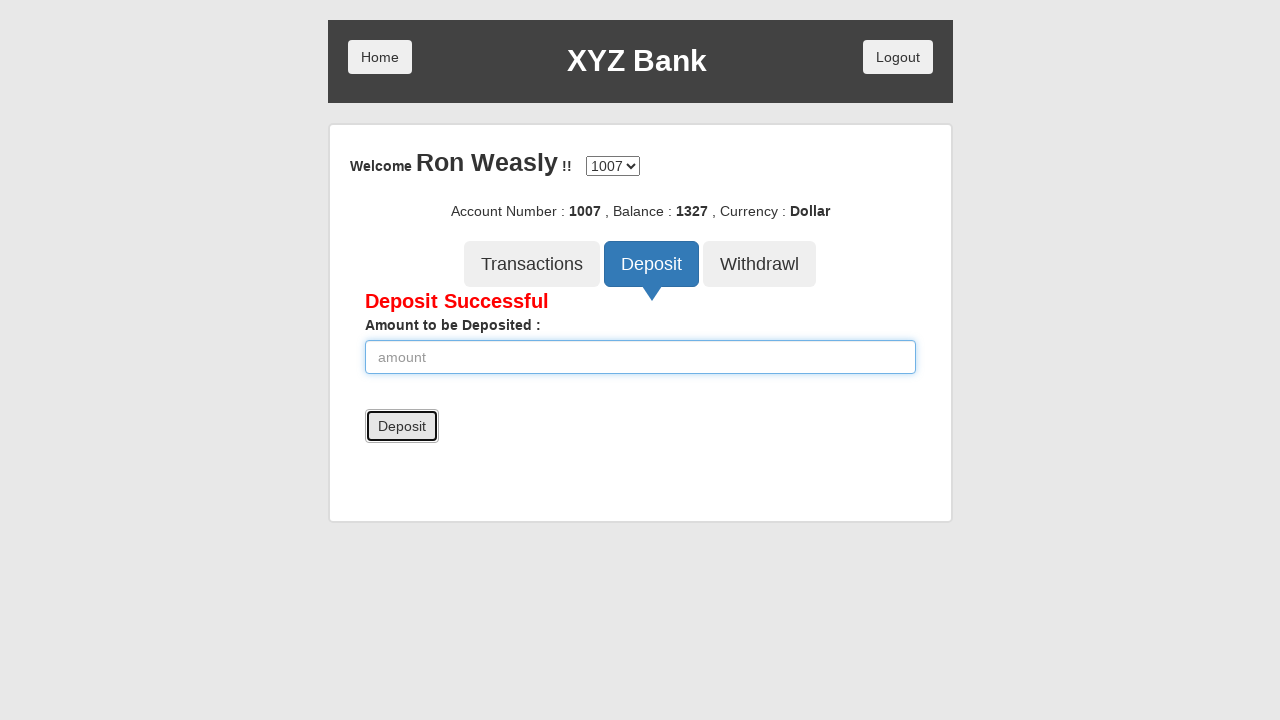

Deposit 3 confirmation message appeared
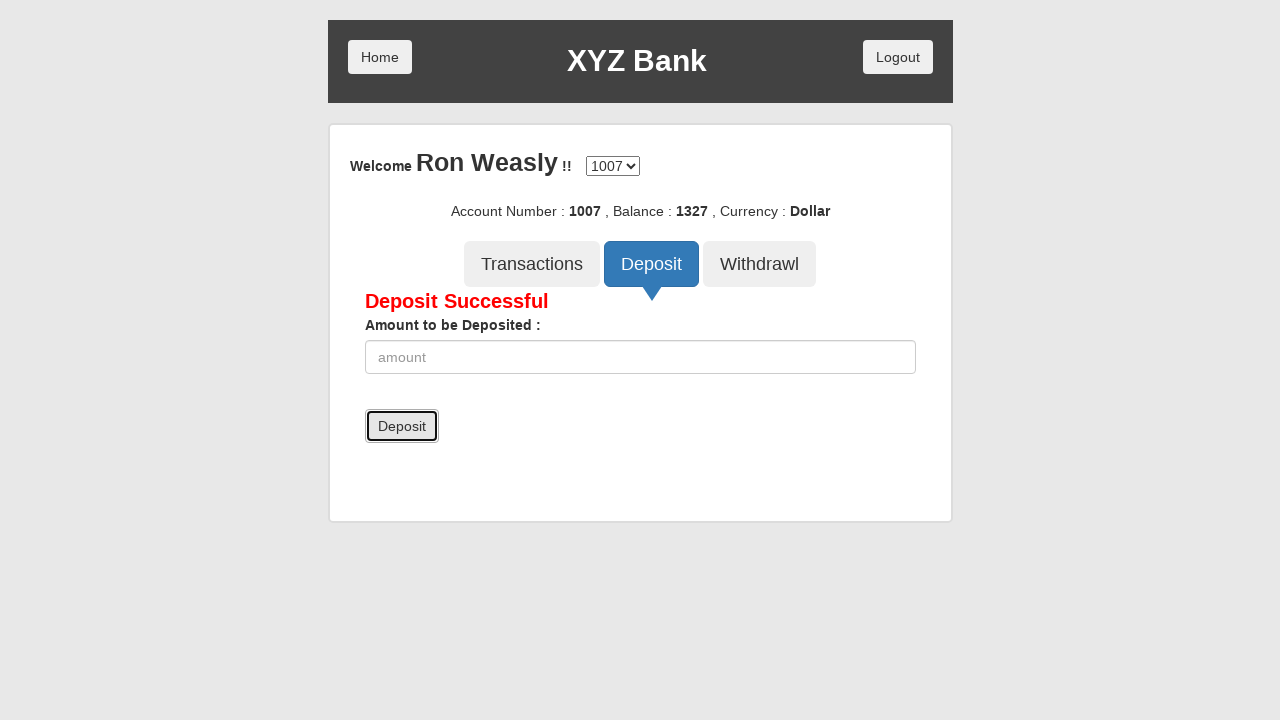

Clicked Deposit button (deposit 4/5) at (652, 264) on xpath=//button[@ng-class='btnClass2']
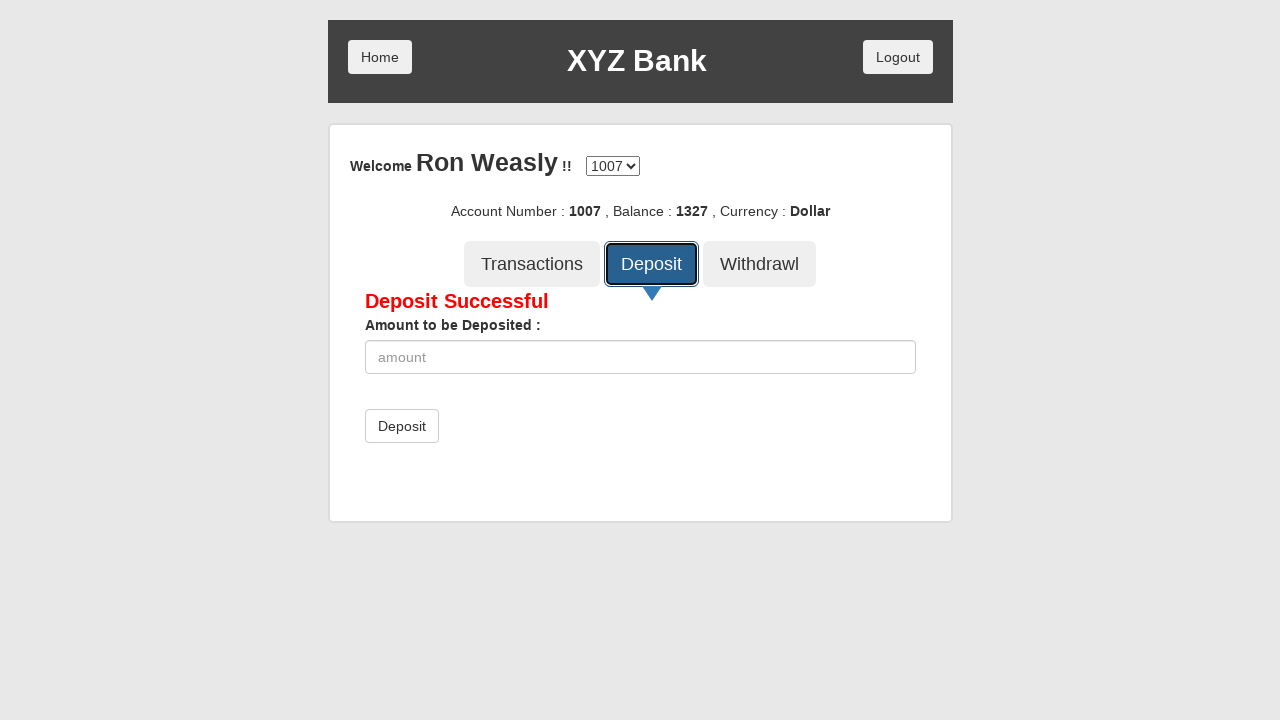

Filled deposit amount field with 154 on //input[@type='number']
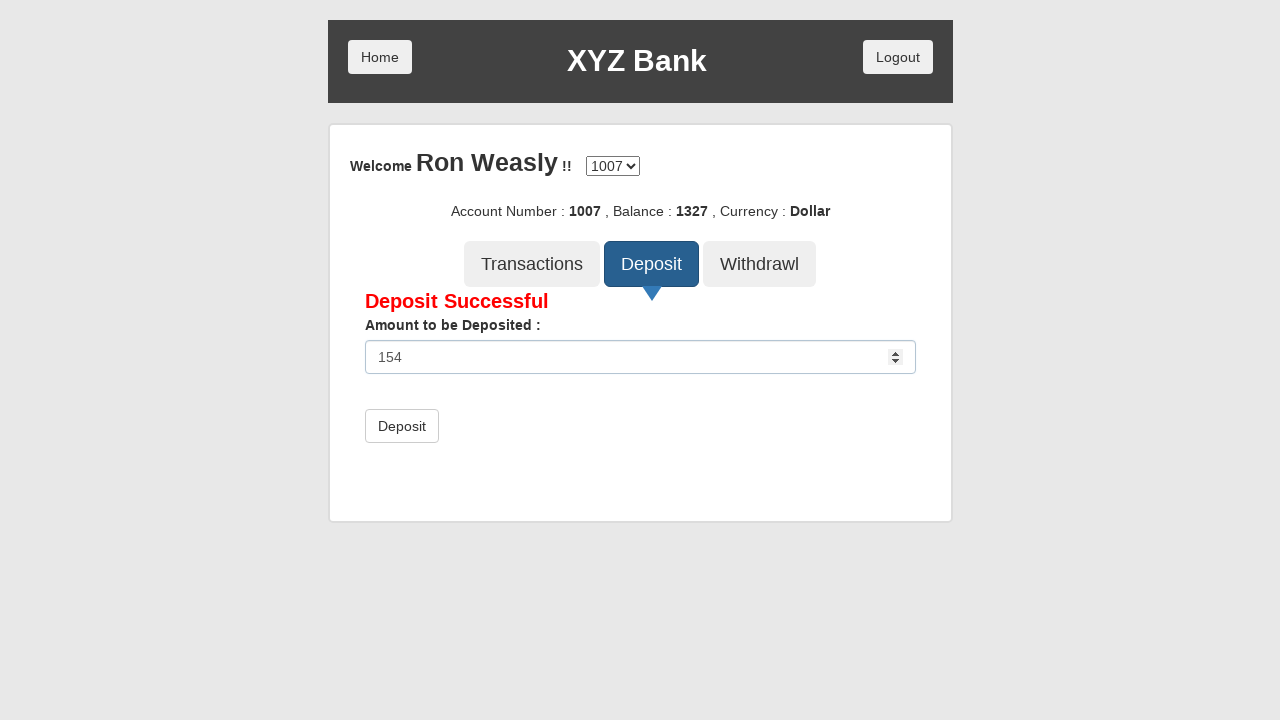

Submitted deposit of 154 at (402, 426) on xpath=//button[@type='submit']
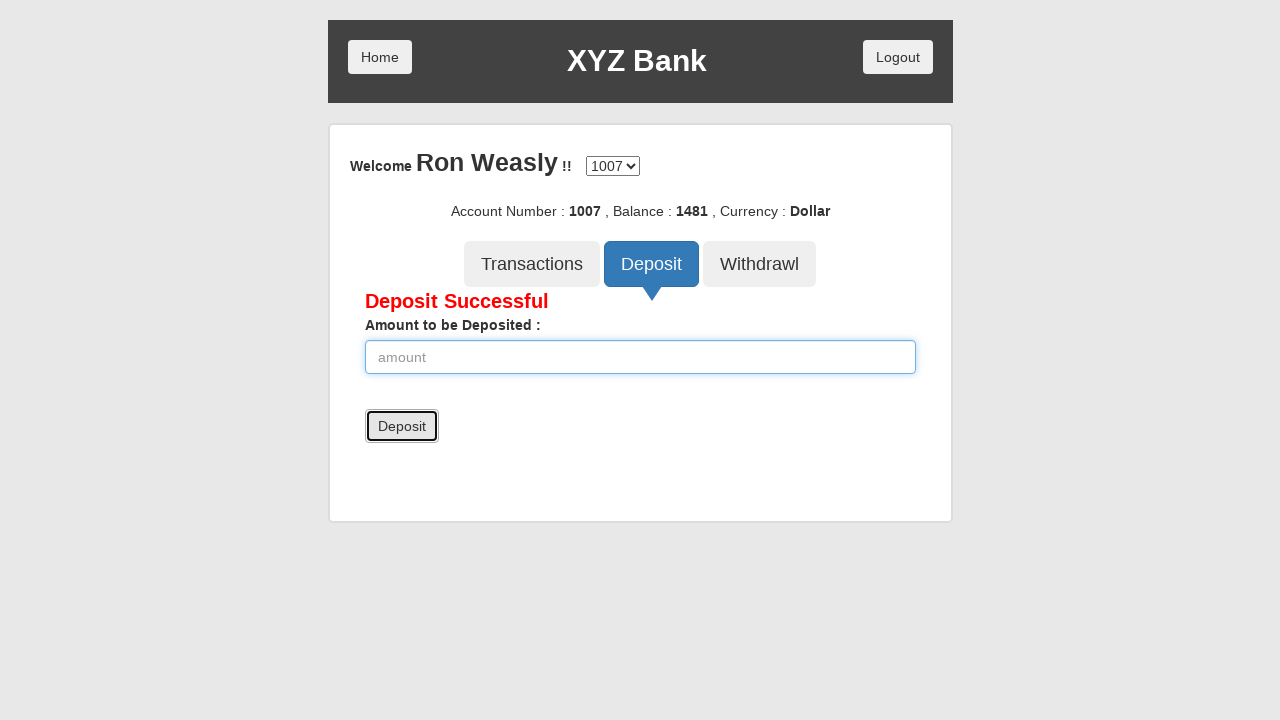

Deposit 4 confirmation message appeared
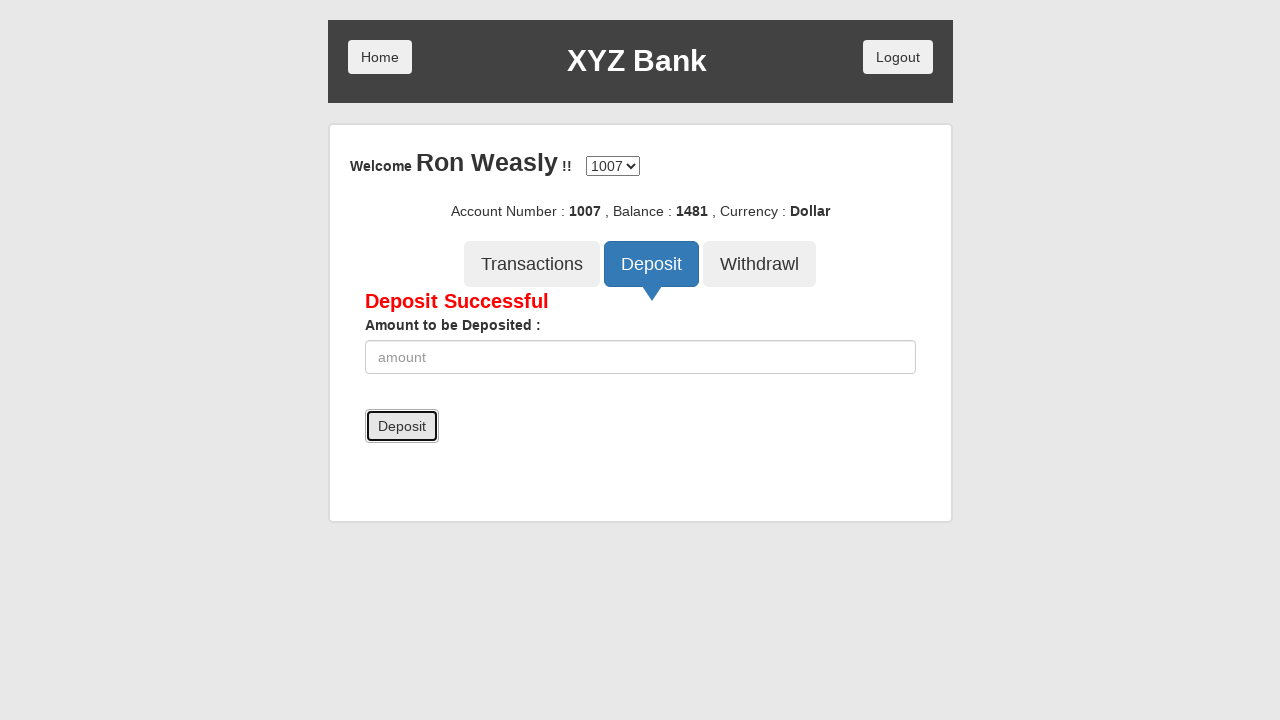

Clicked Deposit button (deposit 5/5) at (652, 264) on xpath=//button[@ng-class='btnClass2']
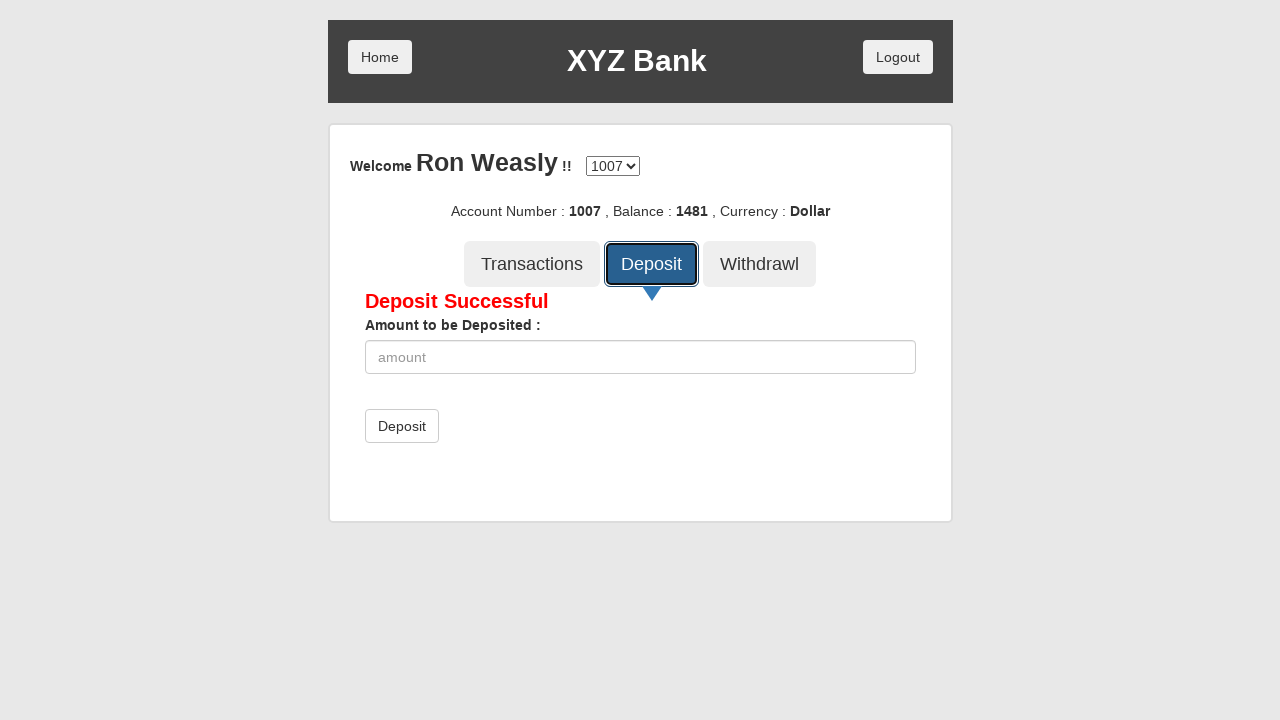

Filled deposit amount field with 835 on //input[@type='number']
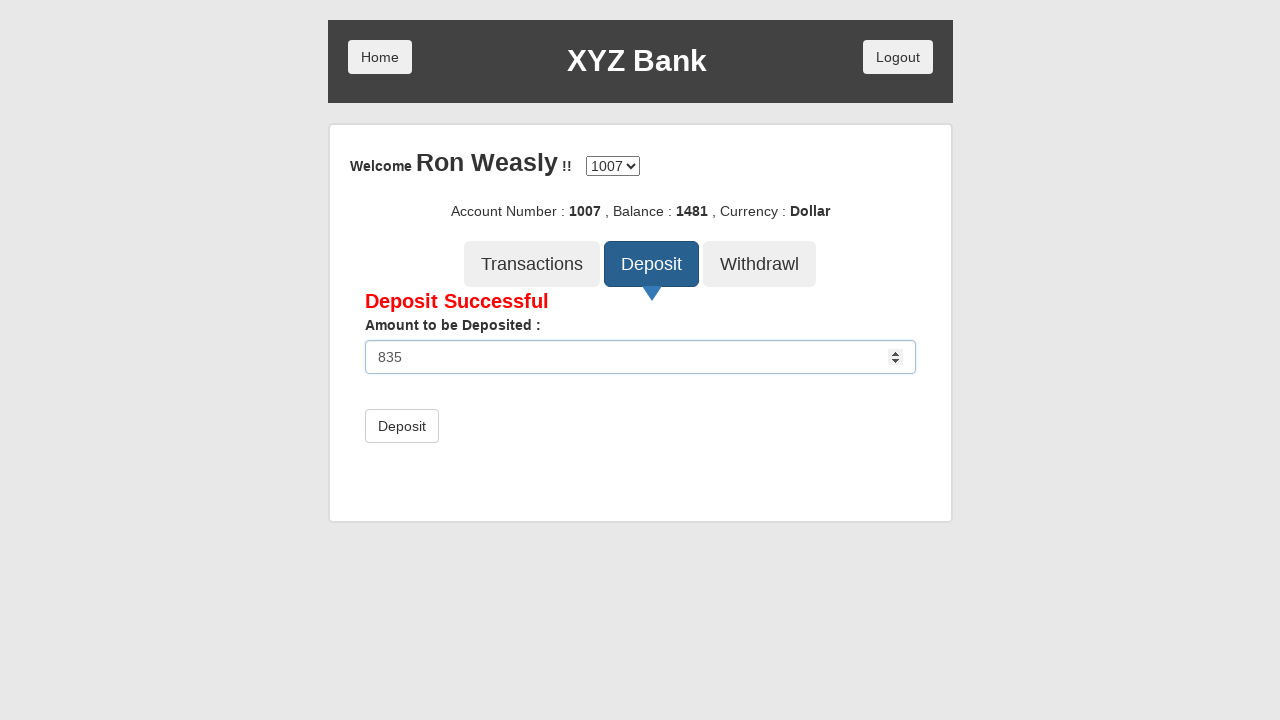

Submitted deposit of 835 at (402, 426) on xpath=//button[@type='submit']
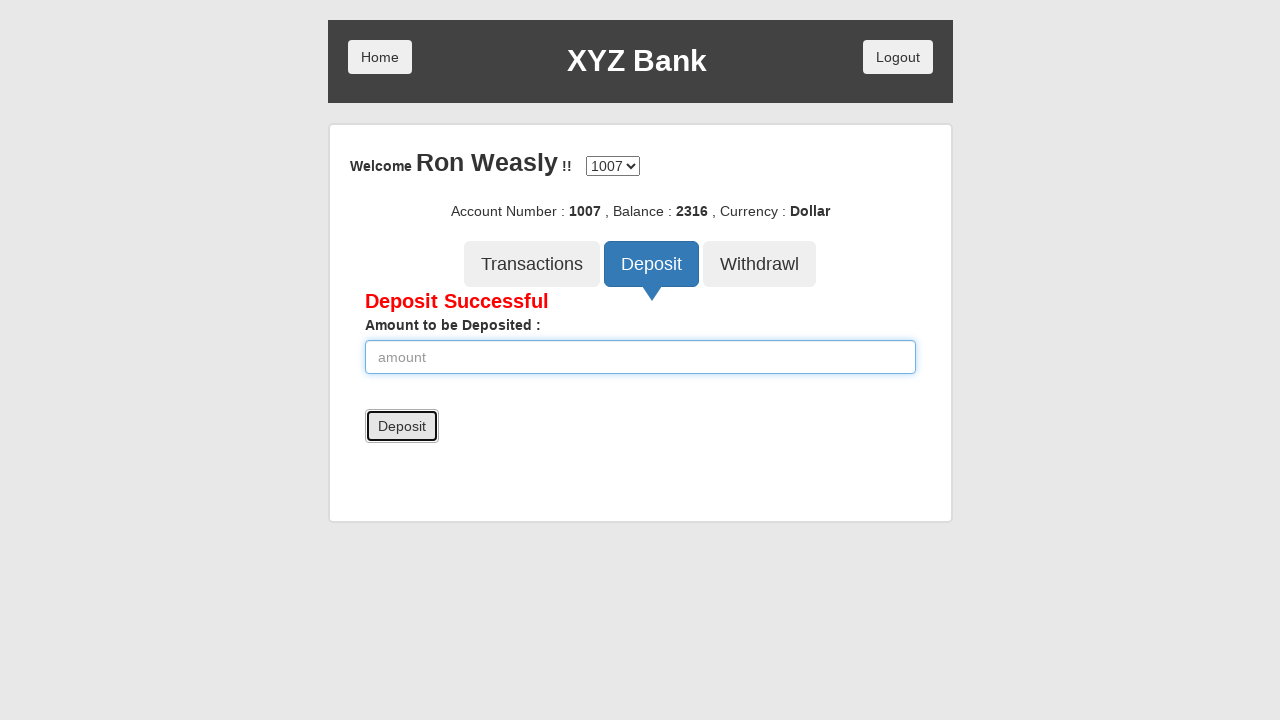

Deposit 5 confirmation message appeared
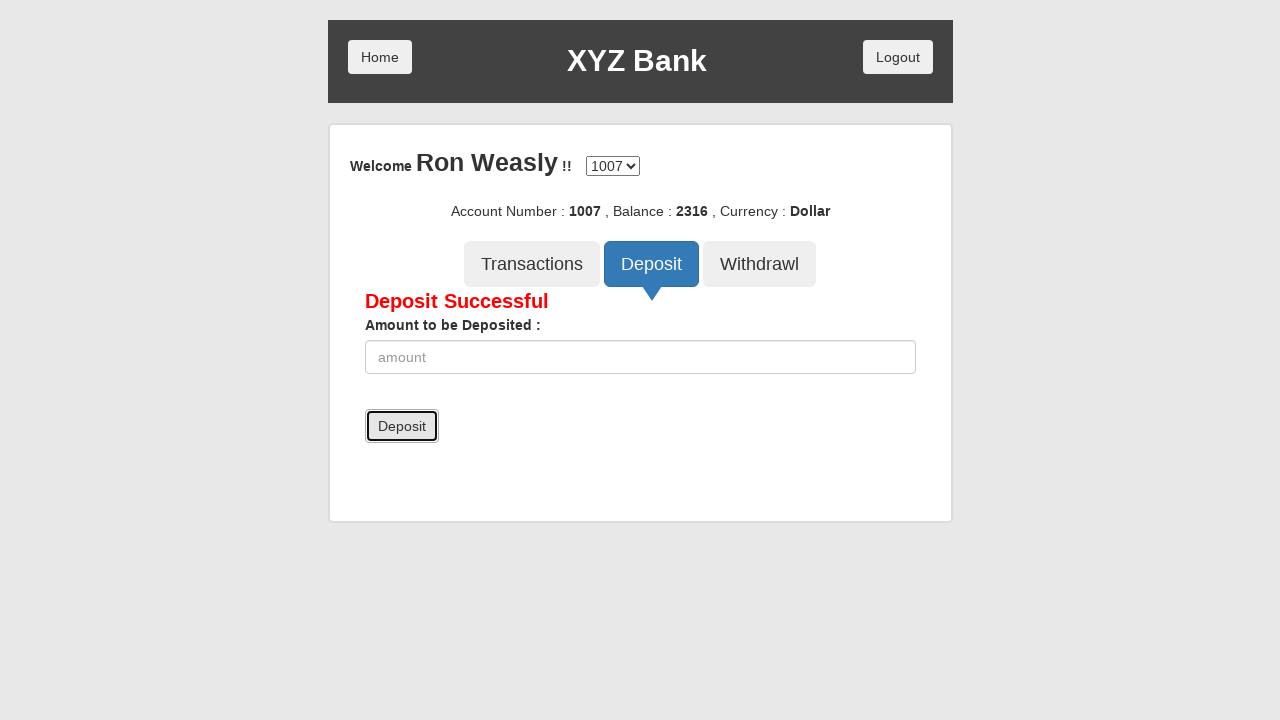

Retrieved current balance: 2316
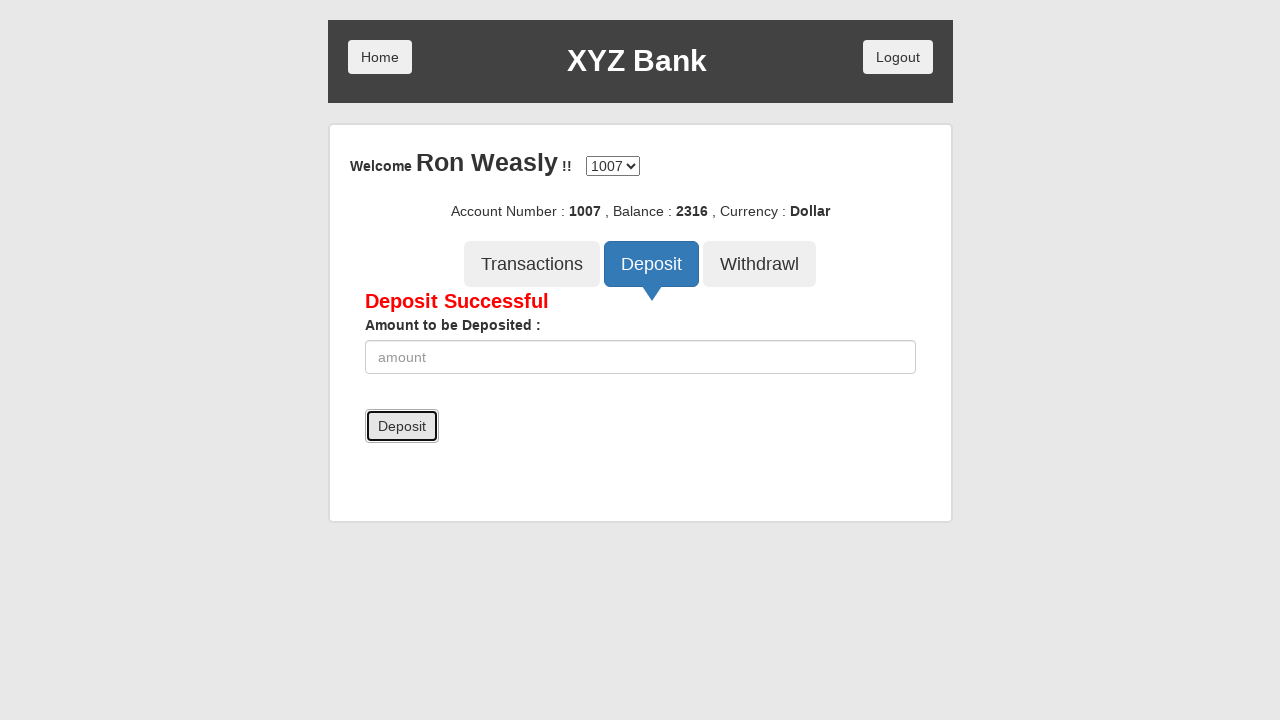

Clicked Withdraw button at (760, 264) on xpath=//button[@ng-class='btnClass3']
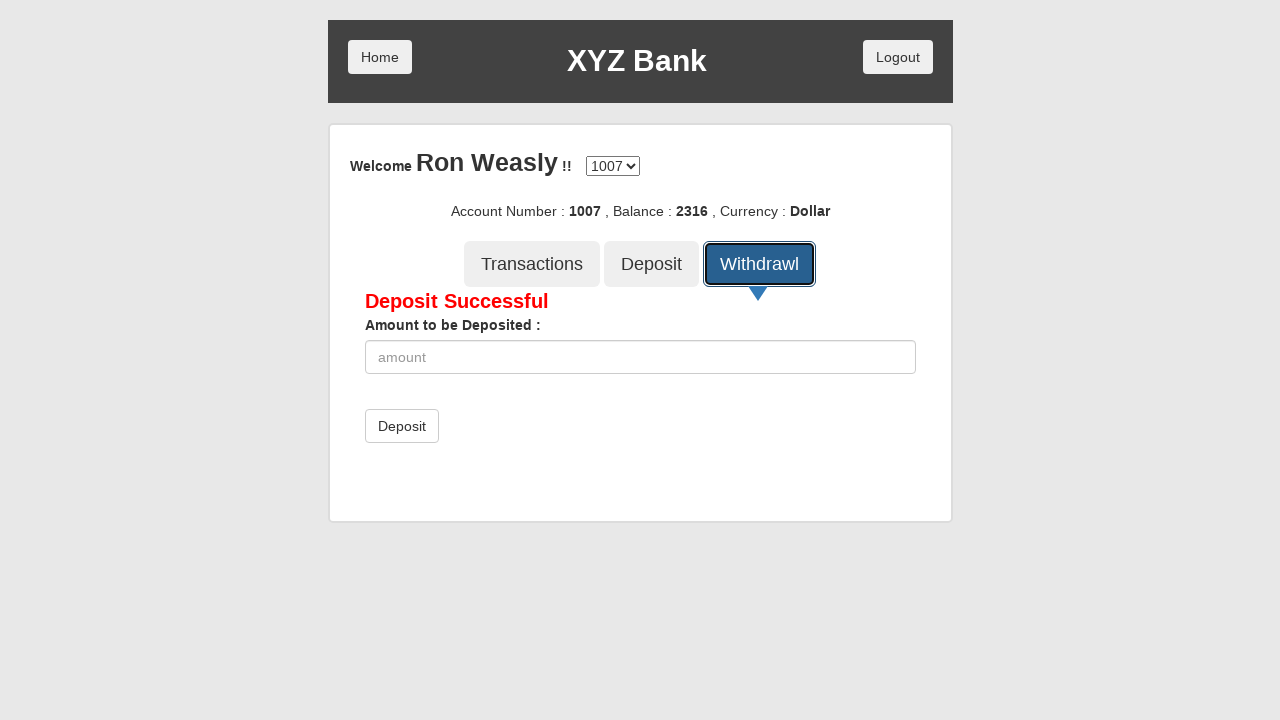

Filled withdrawal amount field with 2316 on //input[@type='number']
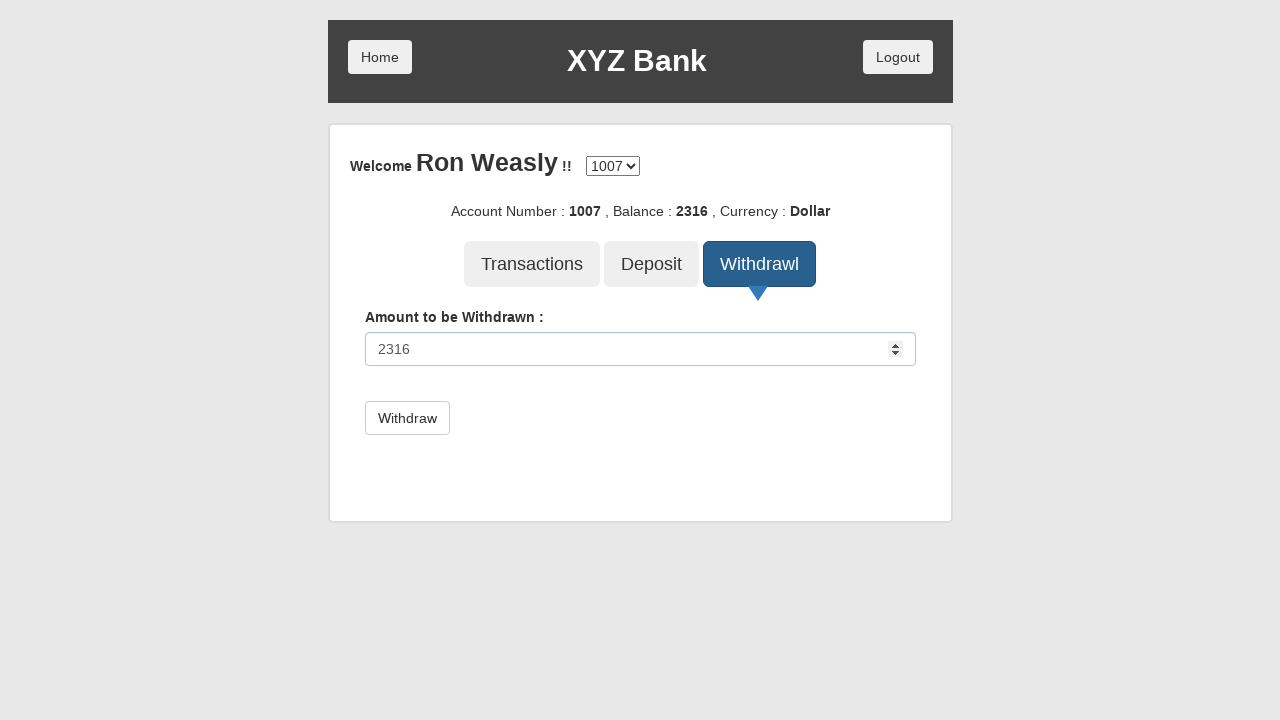

Submitted withdrawal of 2316 at (407, 418) on xpath=//button[@type='submit']
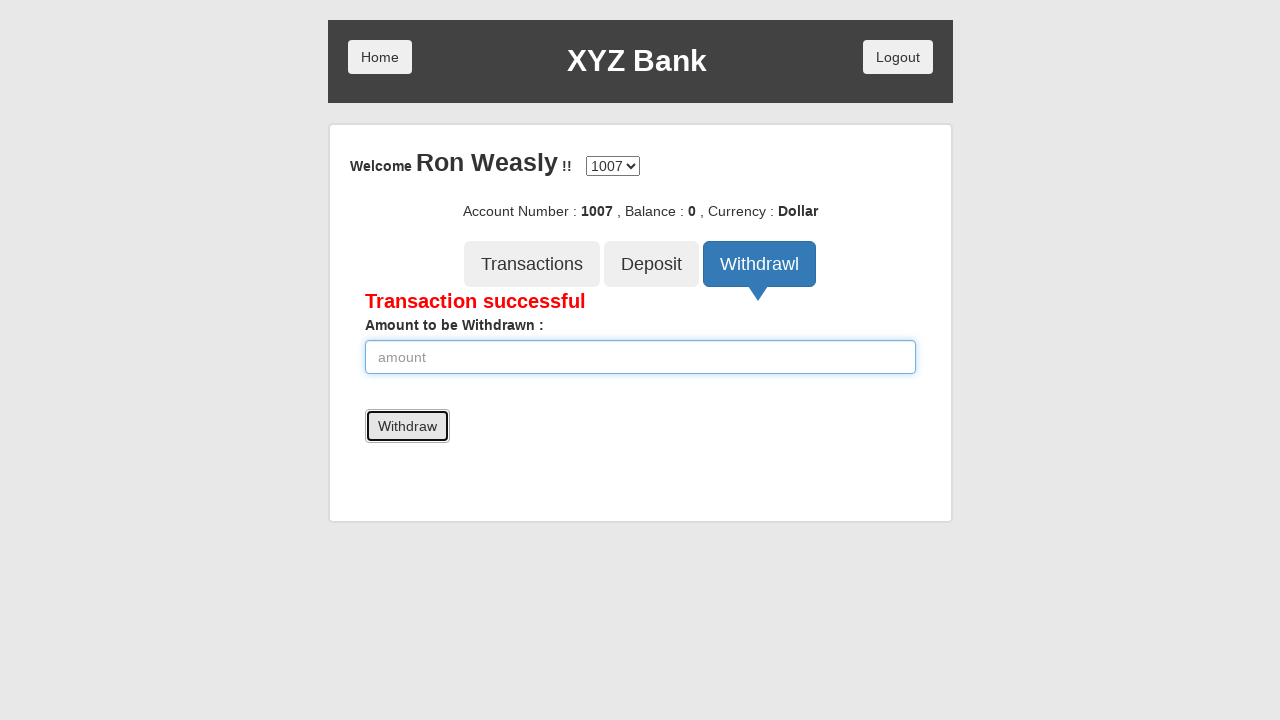

Waited 1 second for withdrawal transaction to complete
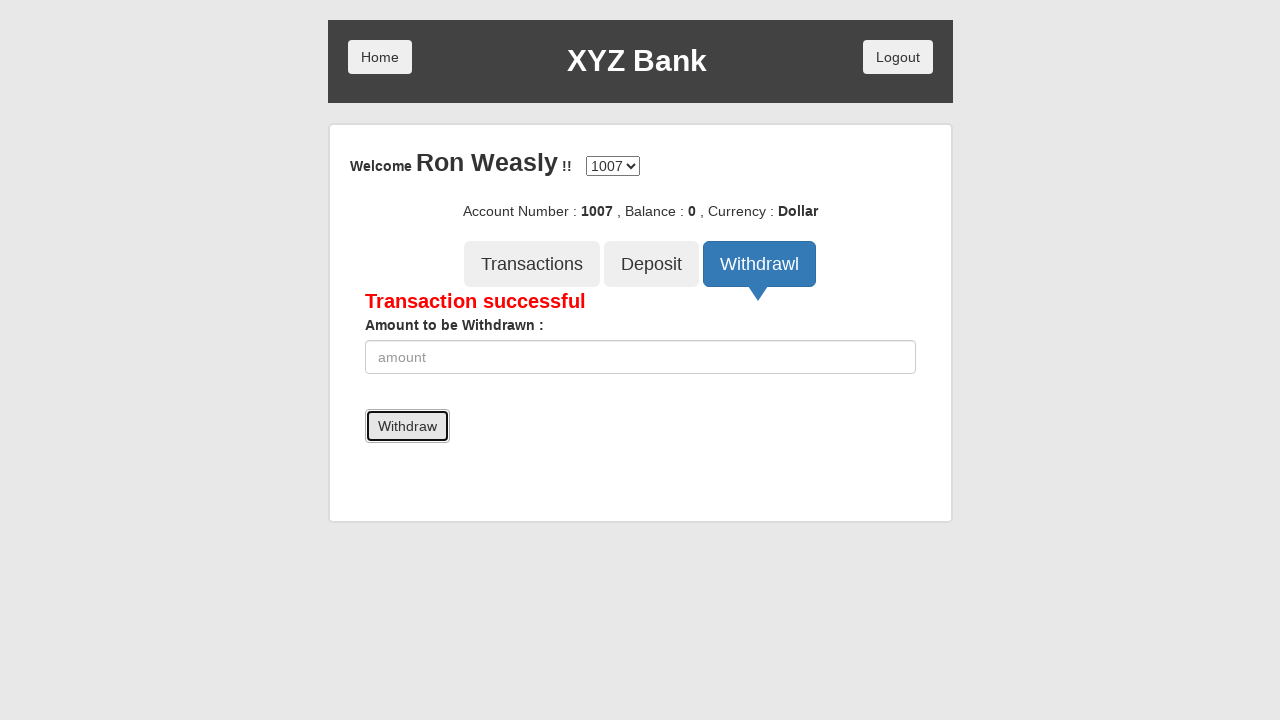

Clicked Transactions button at (532, 264) on xpath=//button[@ng-class='btnClass1']
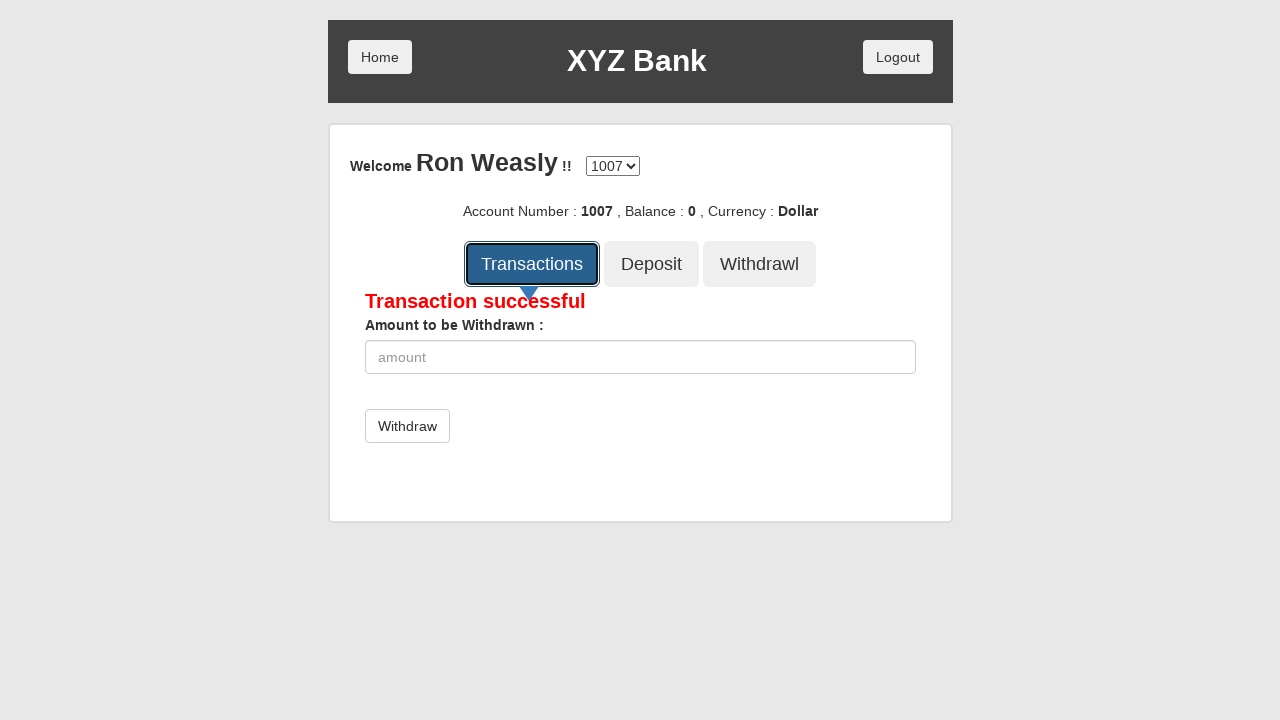

Transaction table loaded with amount cells
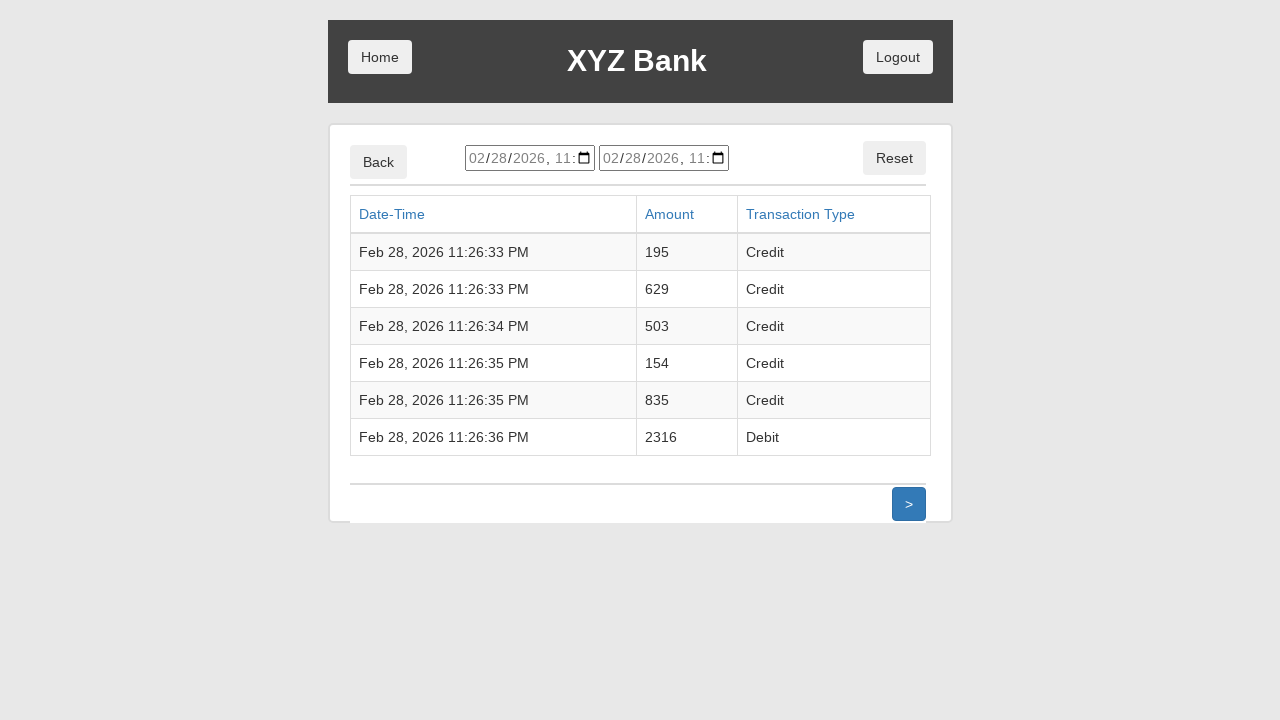

Verified transaction 1: expected amount 195 matches actual amount 195
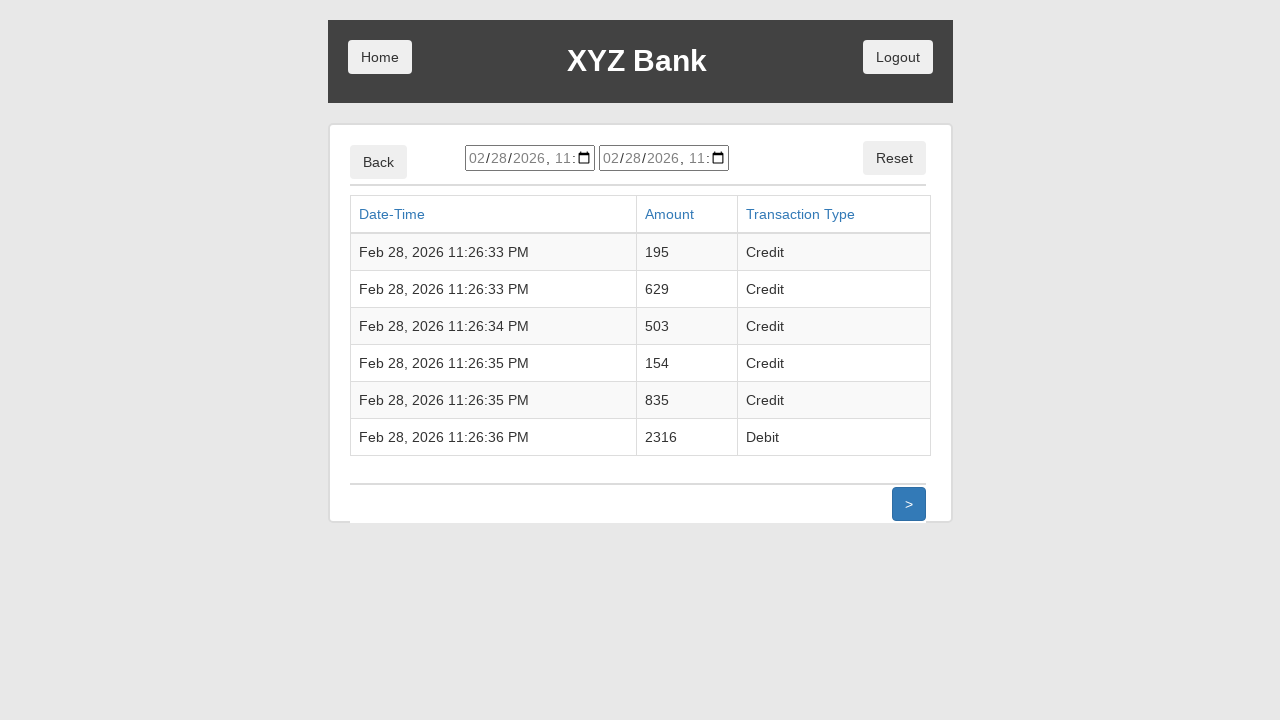

Verified transaction 2: expected amount 629 matches actual amount 629
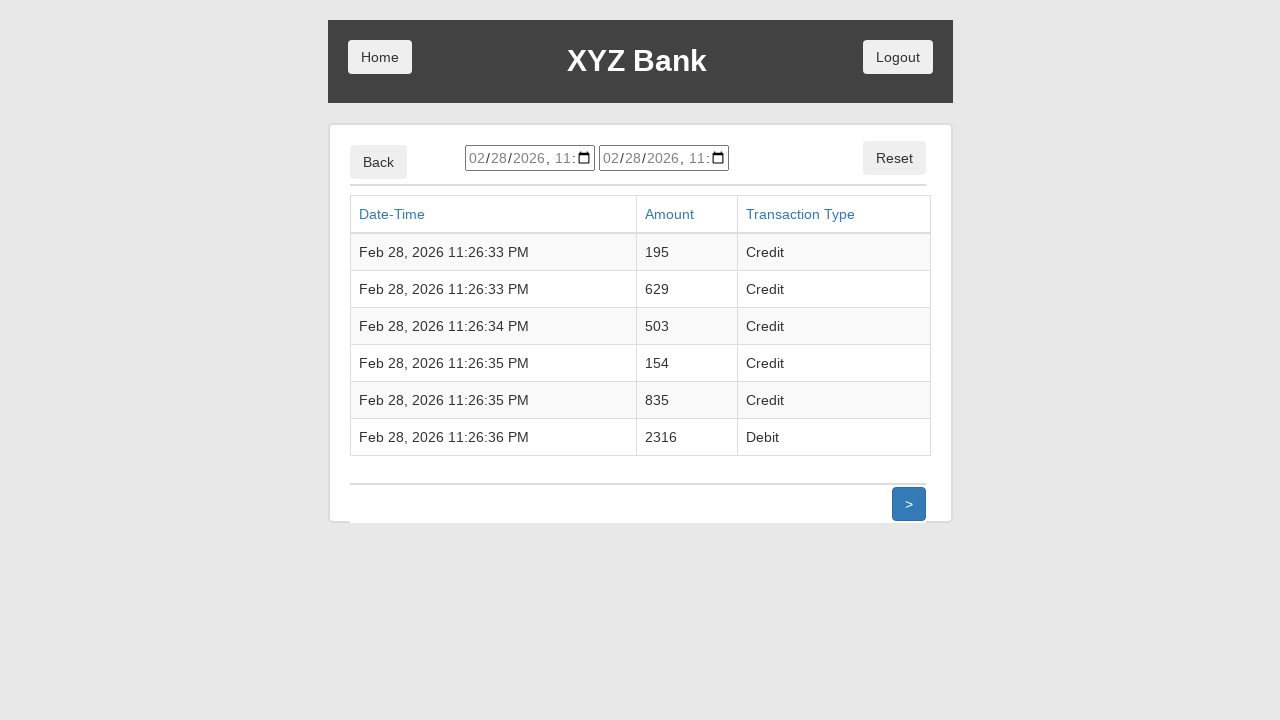

Verified transaction 3: expected amount 503 matches actual amount 503
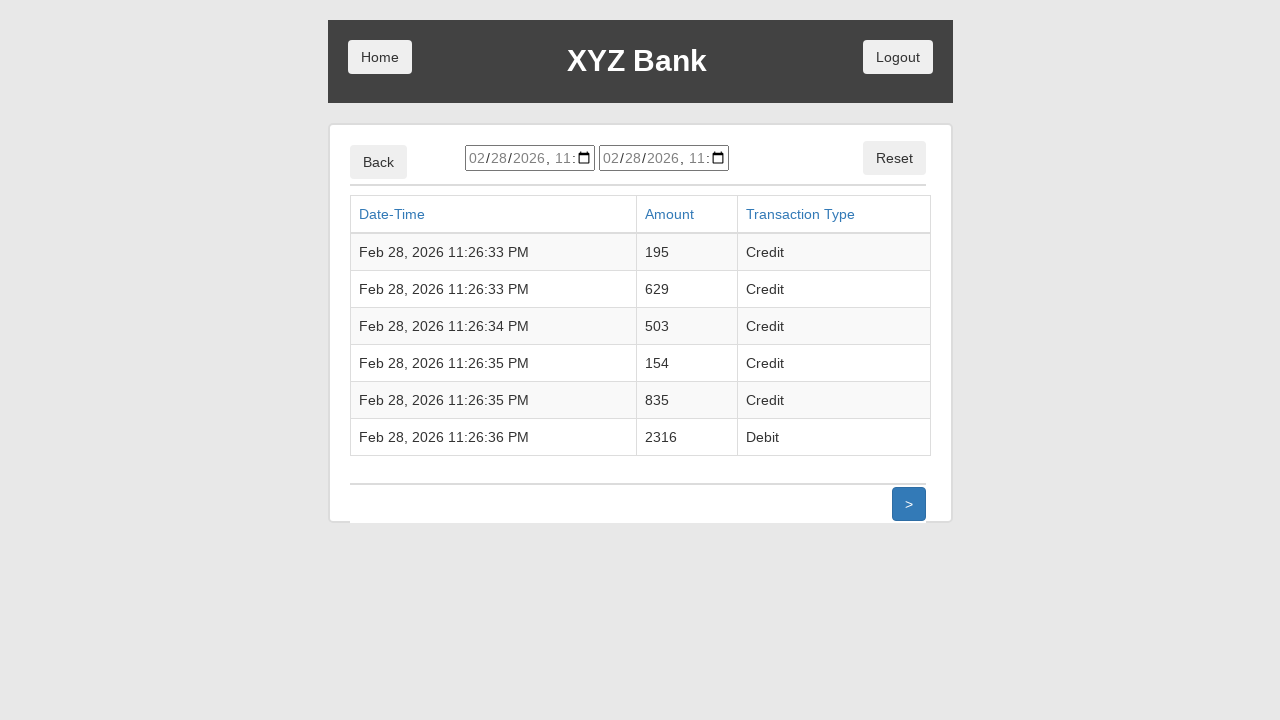

Verified transaction 4: expected amount 154 matches actual amount 154
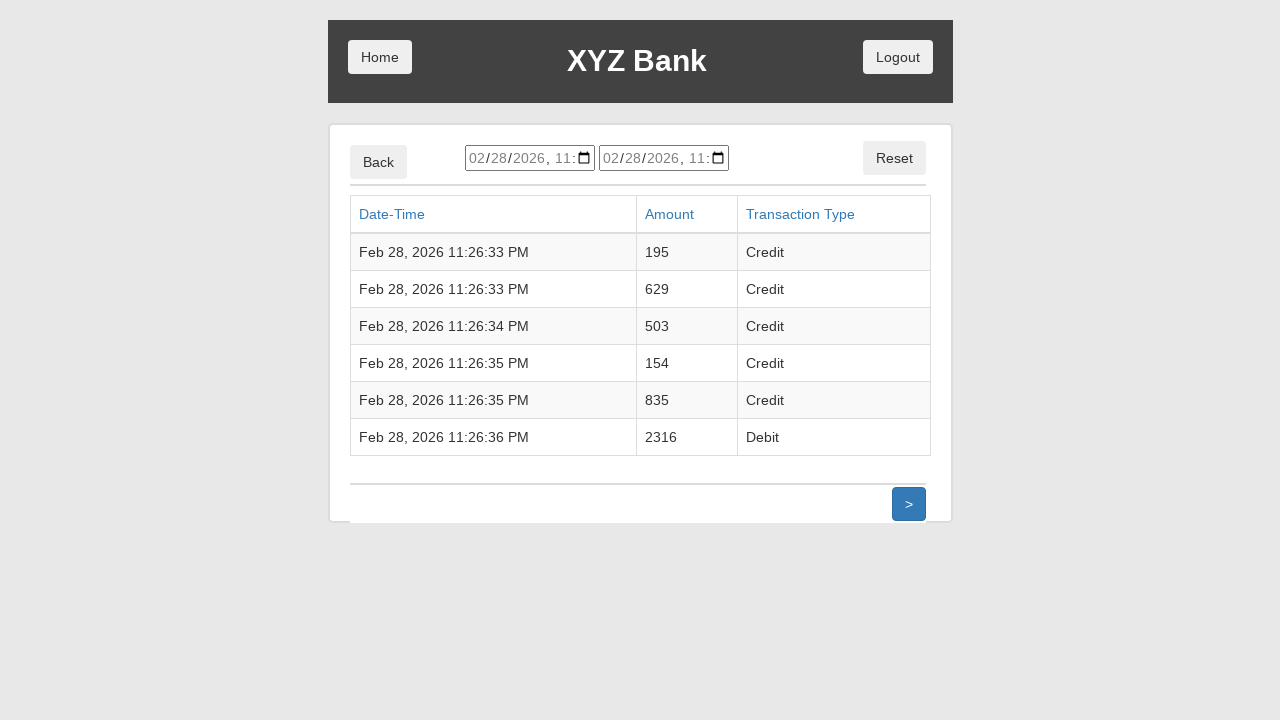

Verified transaction 5: expected amount 835 matches actual amount 835
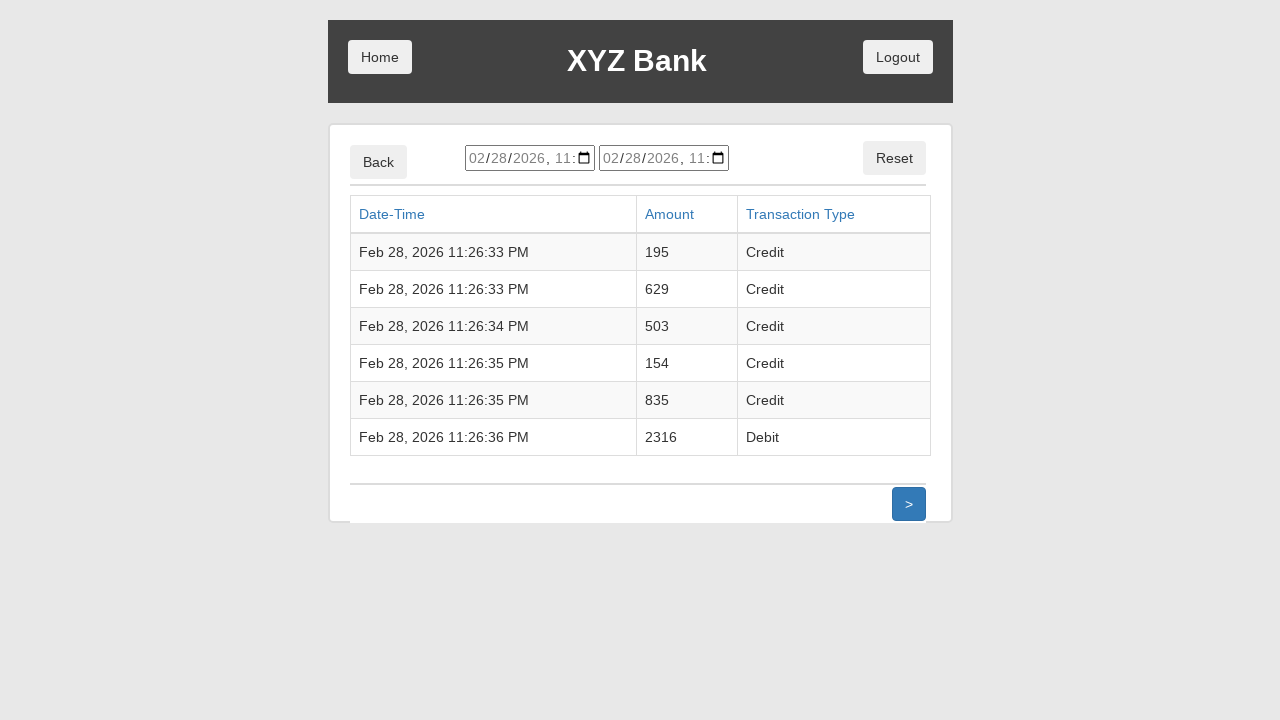

Verified transaction 6: expected amount 2316 matches actual amount 2316
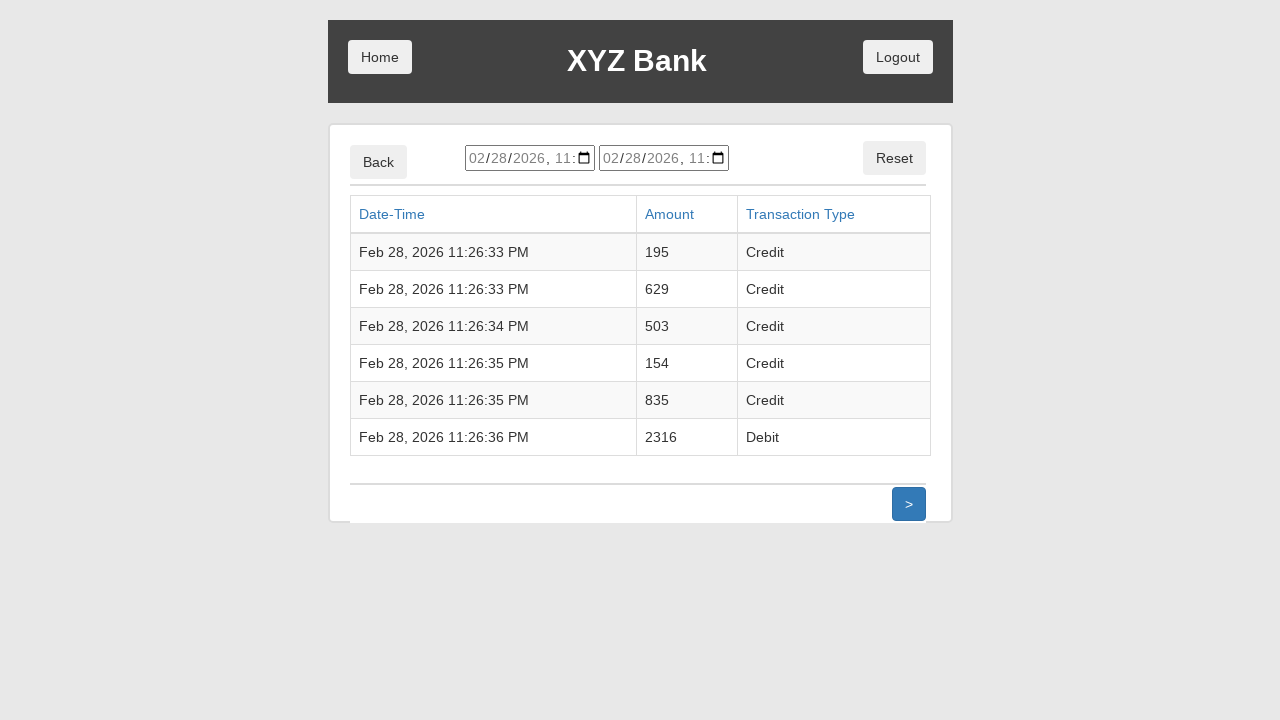

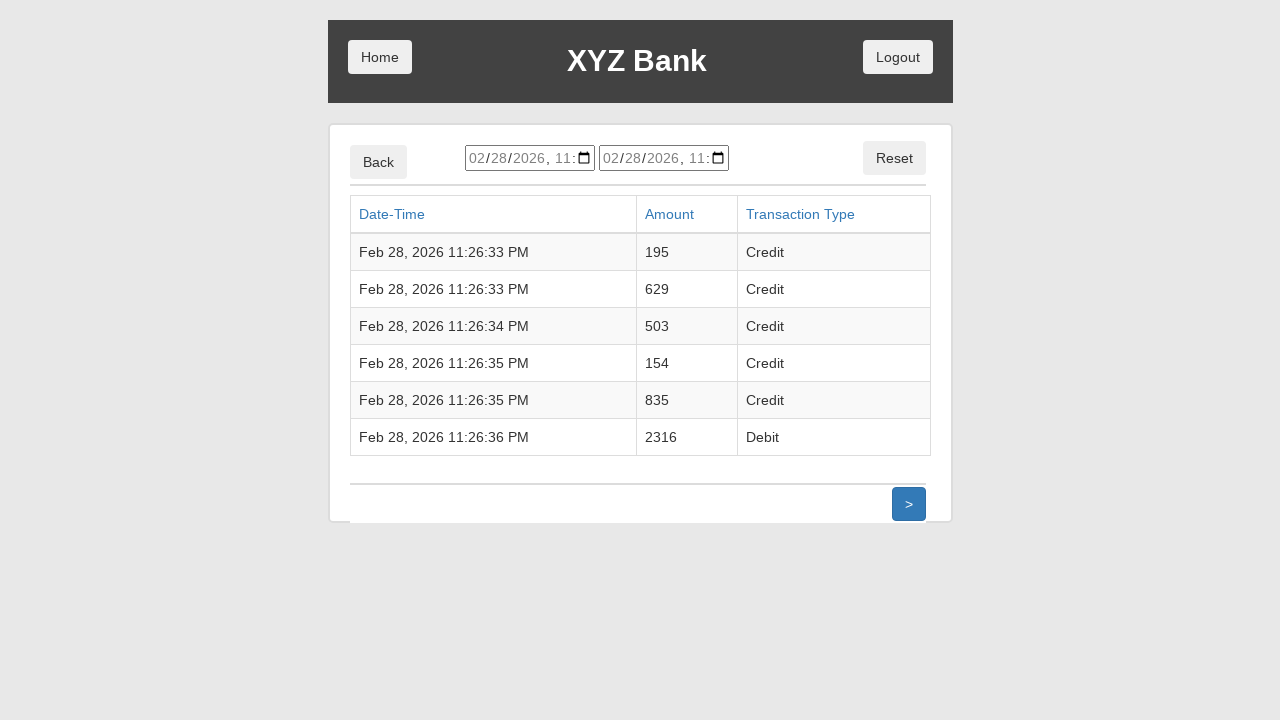